Tests key press detection functionality by typing a string of characters and verifying each key press is recognized and displayed correctly on the page.

Starting URL: https://the-internet.herokuapp.com/key_presses

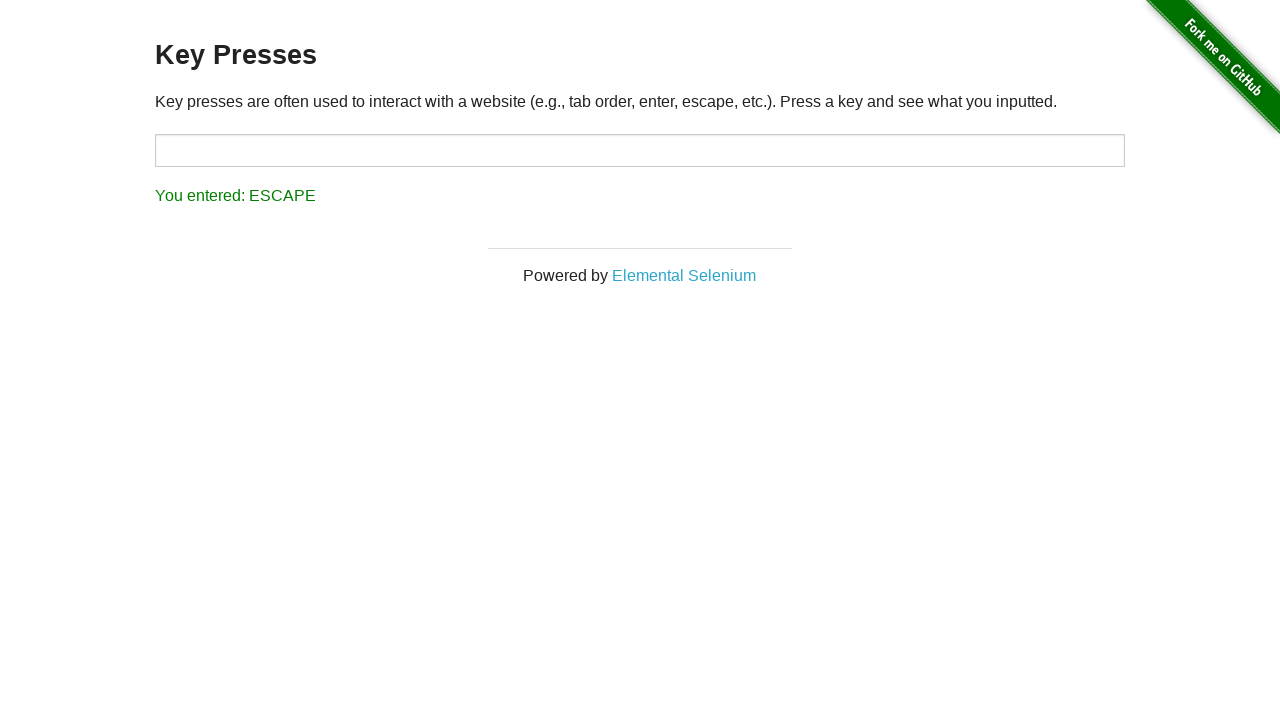

Waited for key press target element to load
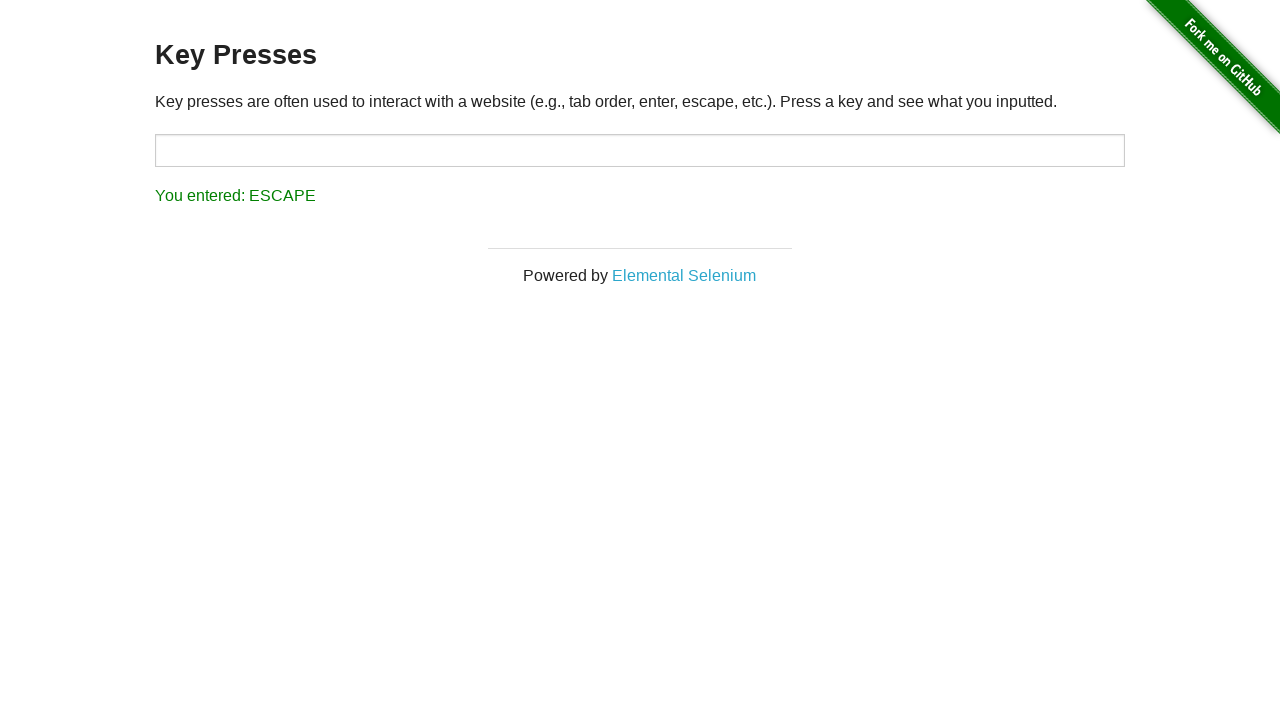

Focused on target element to prepare for key press on #target
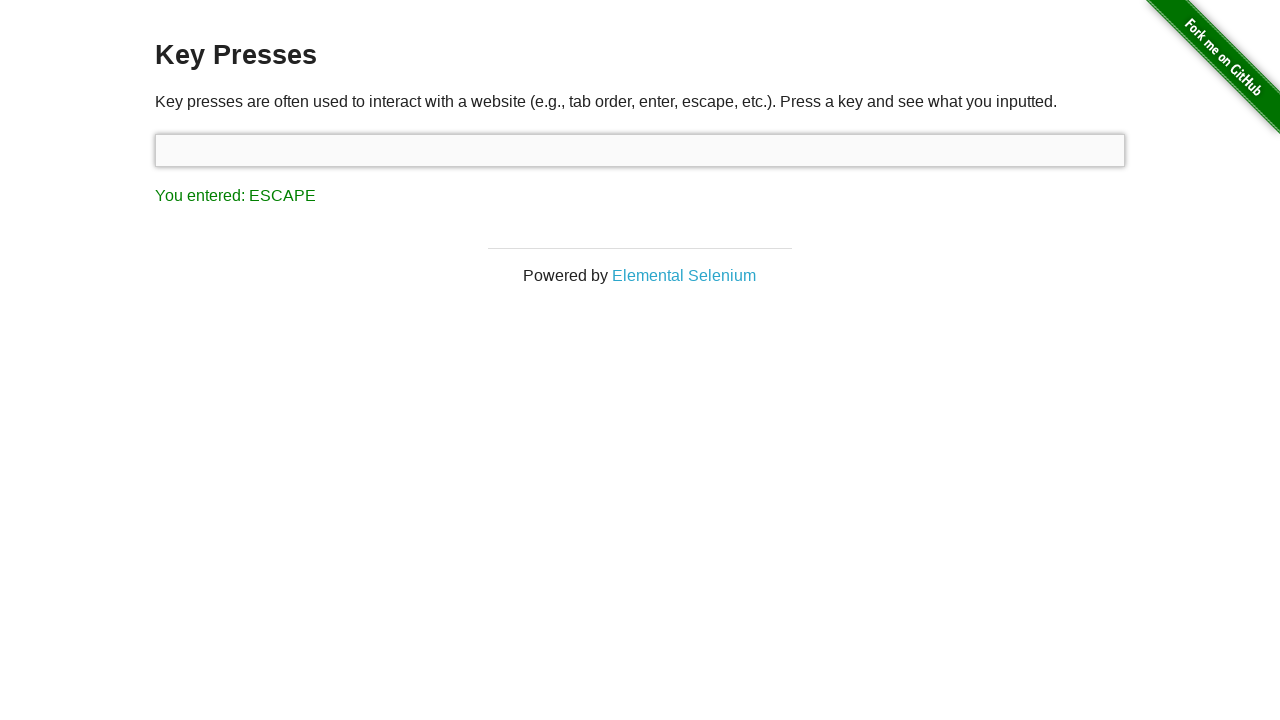

Pressed key 's'
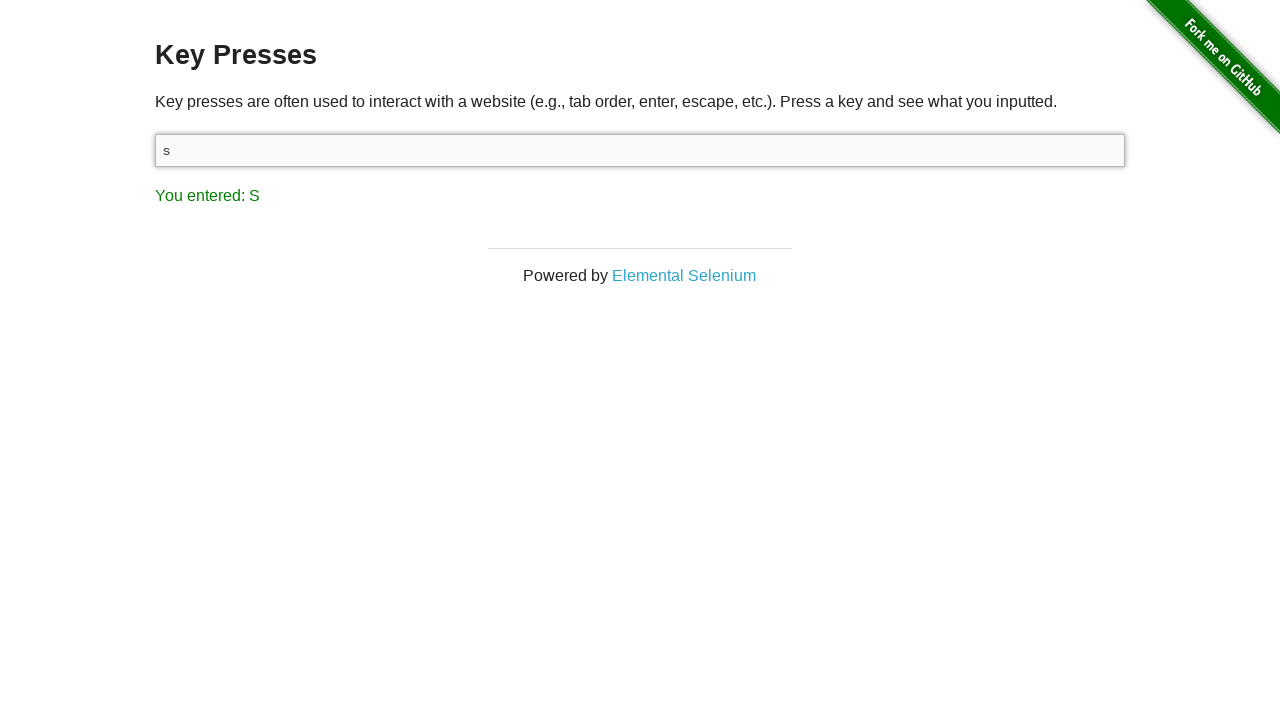

Retrieved detected key result: 'You entered: S'
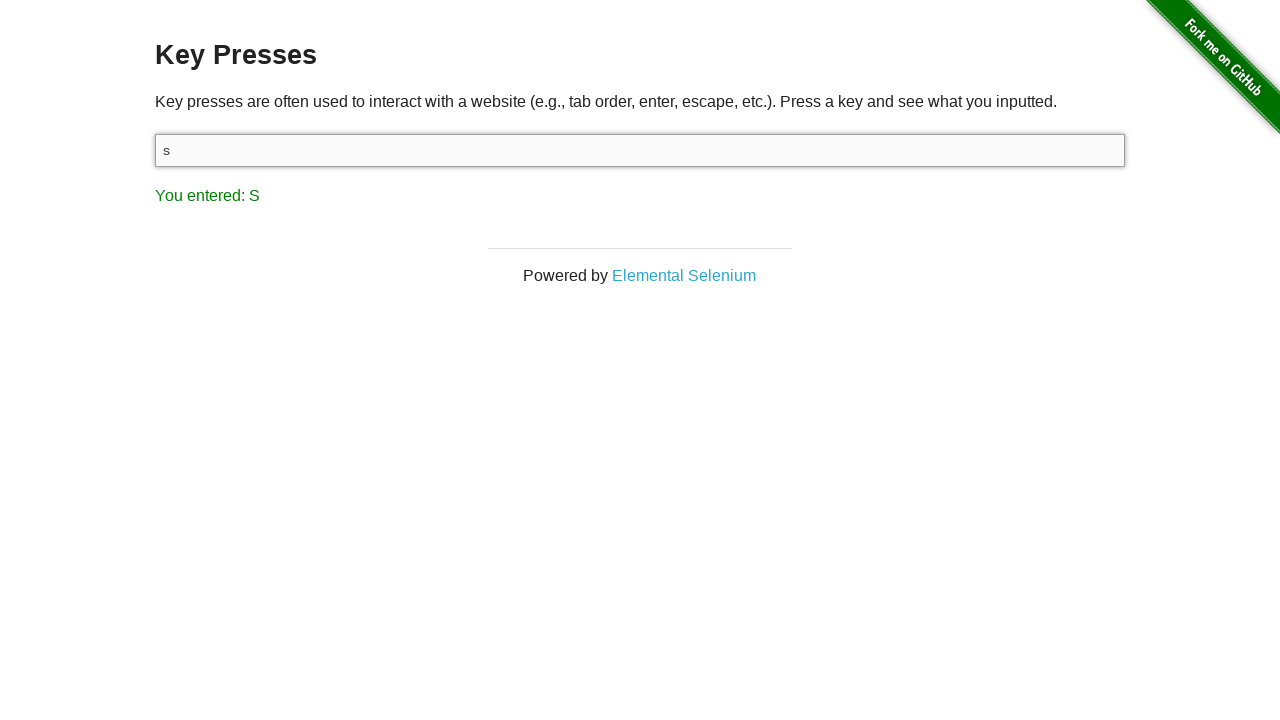

Focused on target element to prepare for key press on #target
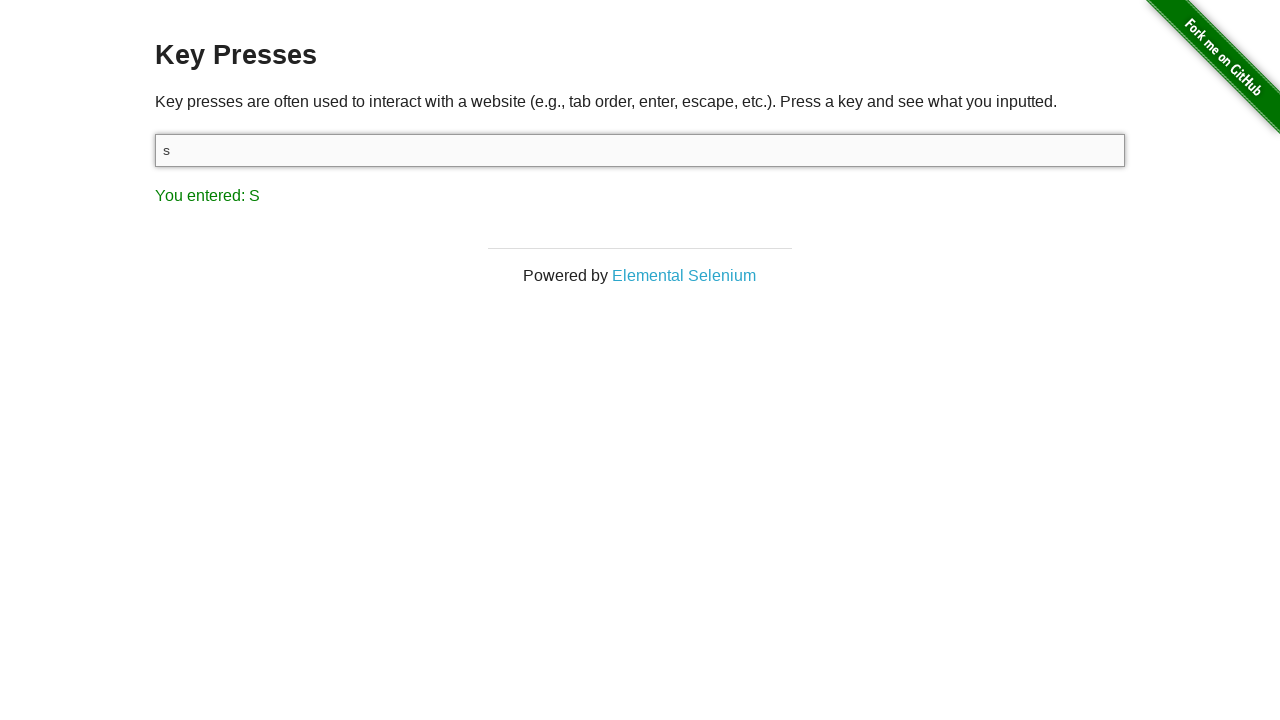

Pressed key 'd'
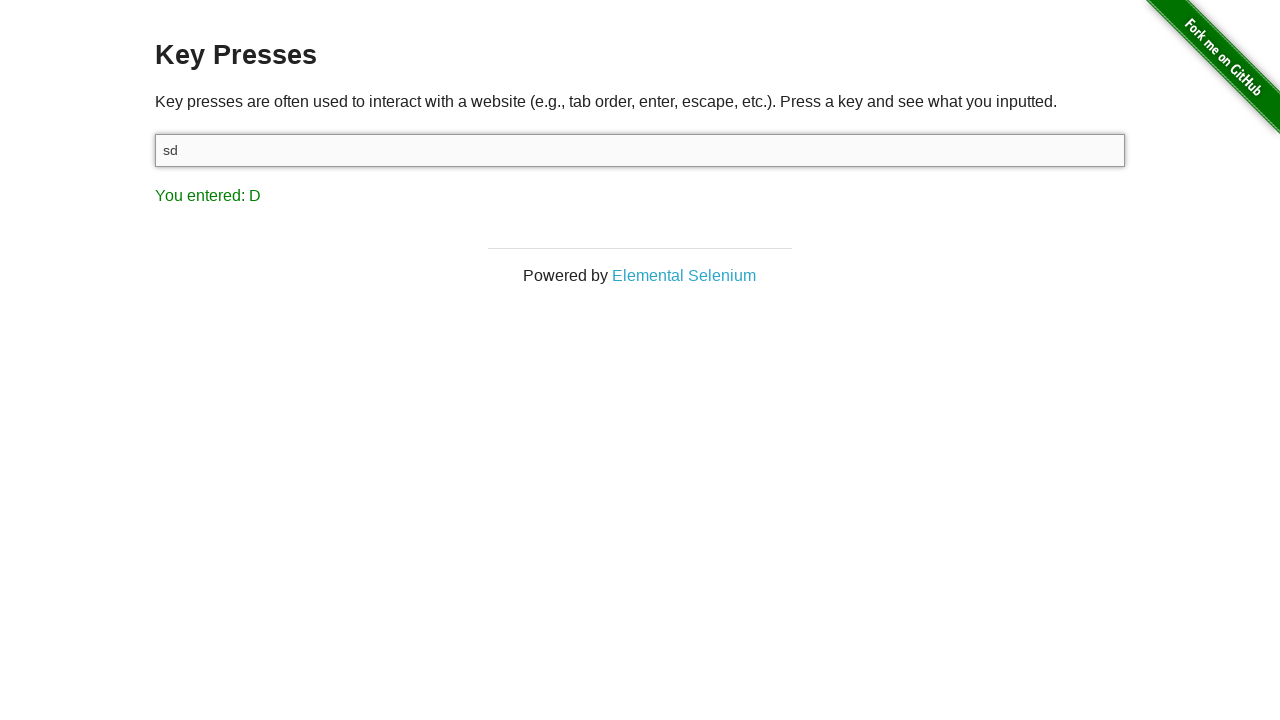

Retrieved detected key result: 'You entered: D'
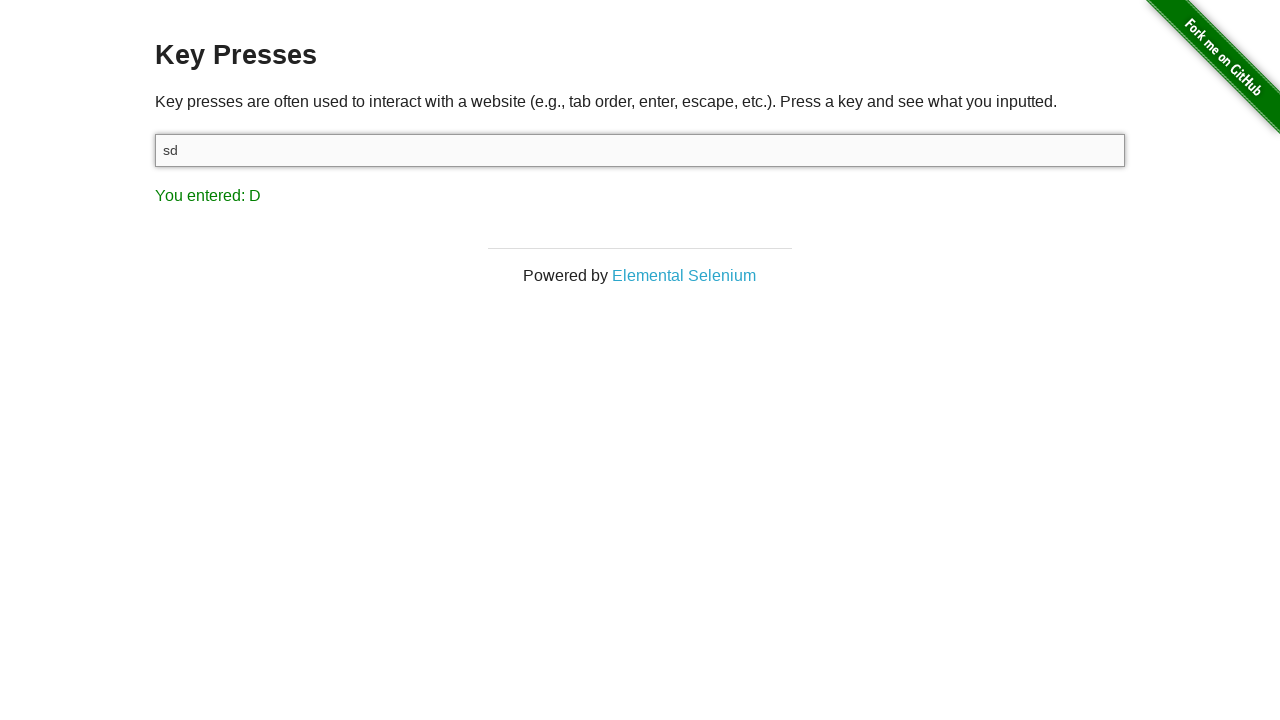

Focused on target element to prepare for key press on #target
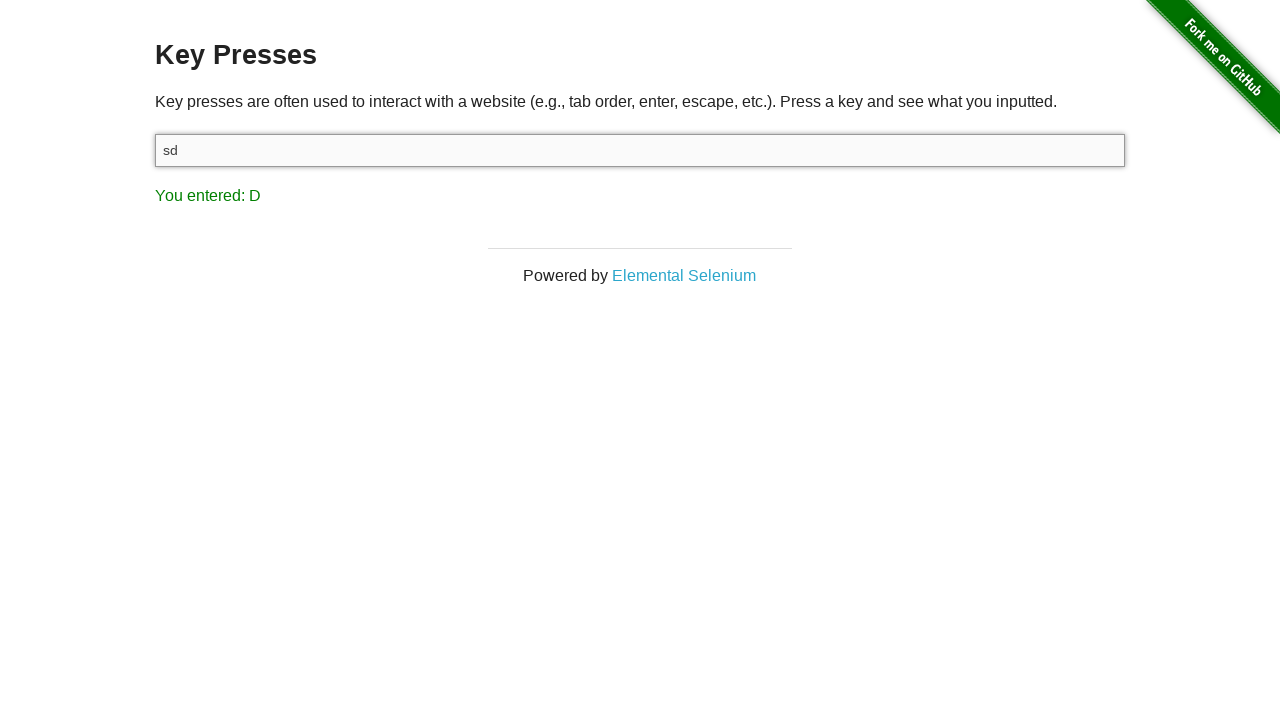

Pressed key 'i'
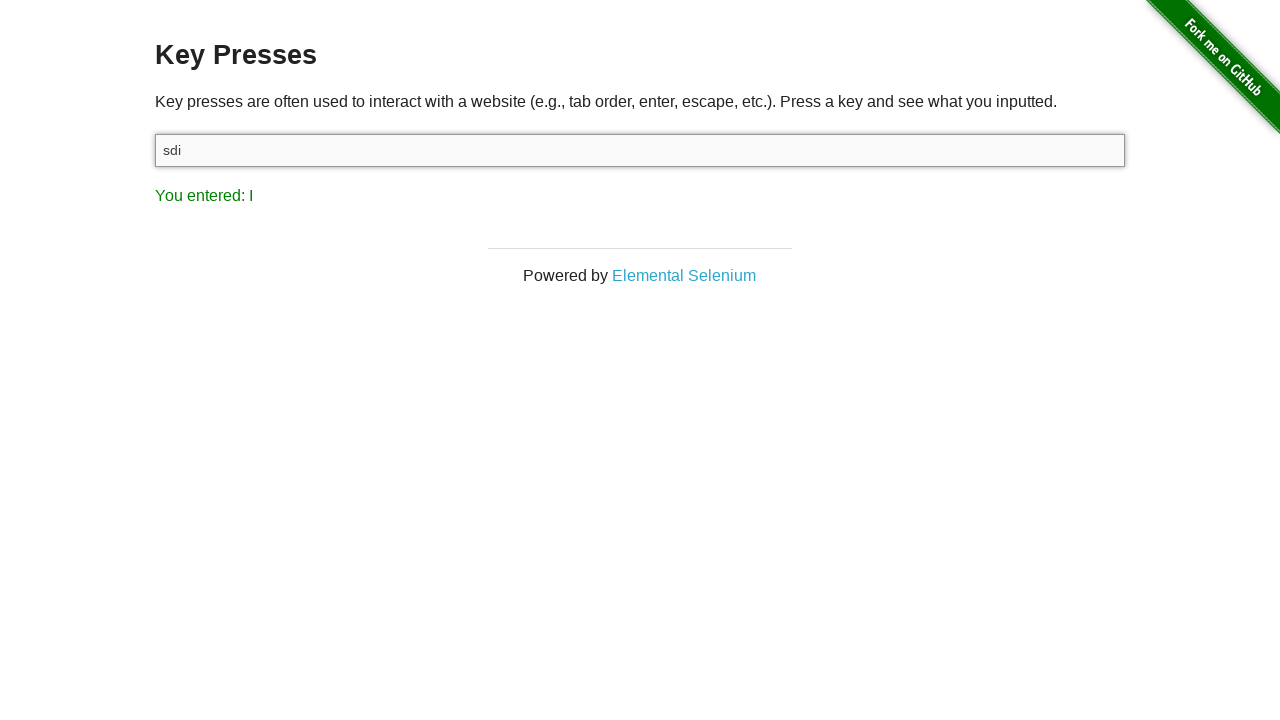

Retrieved detected key result: 'You entered: I'
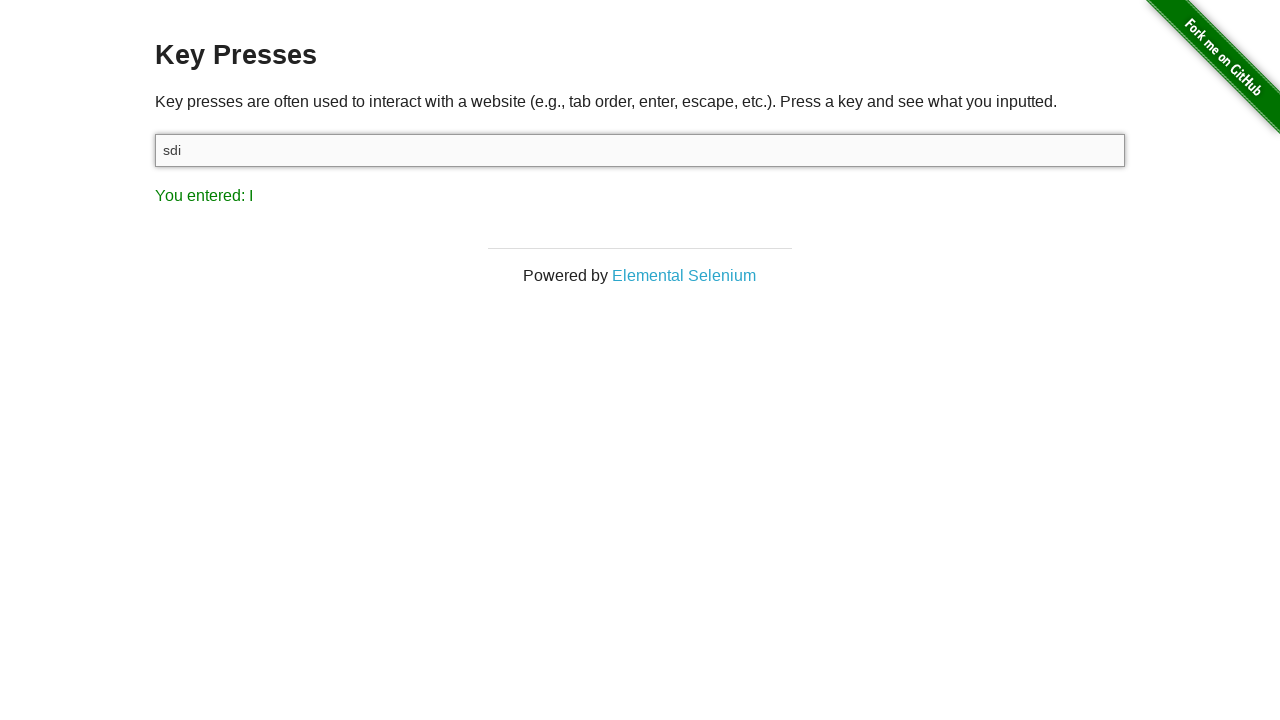

Focused on target element to prepare for key press on #target
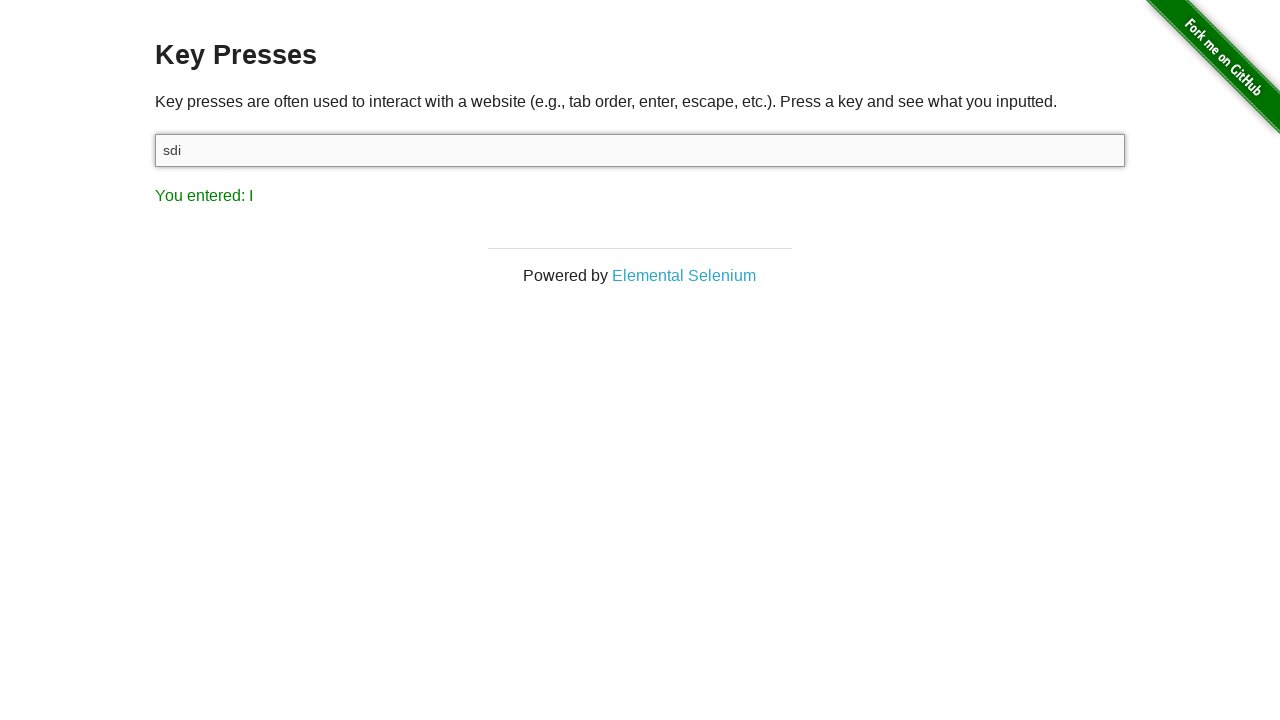

Pressed key 'u'
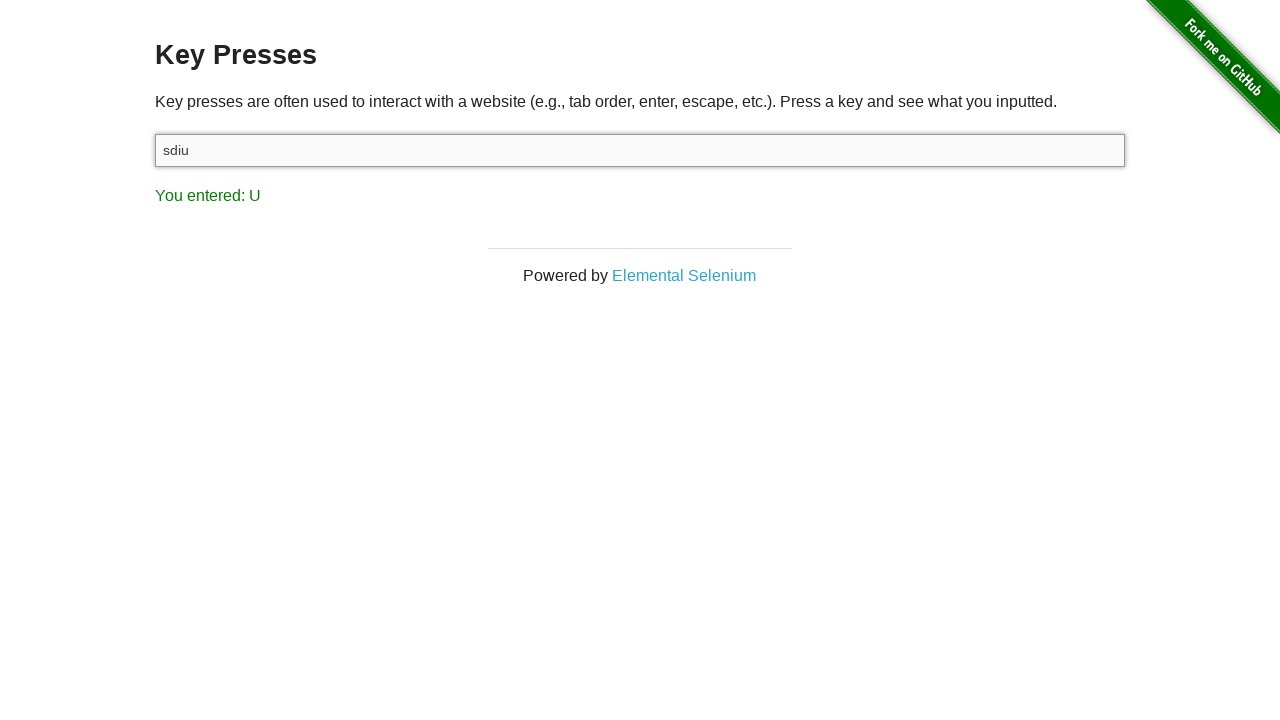

Retrieved detected key result: 'You entered: U'
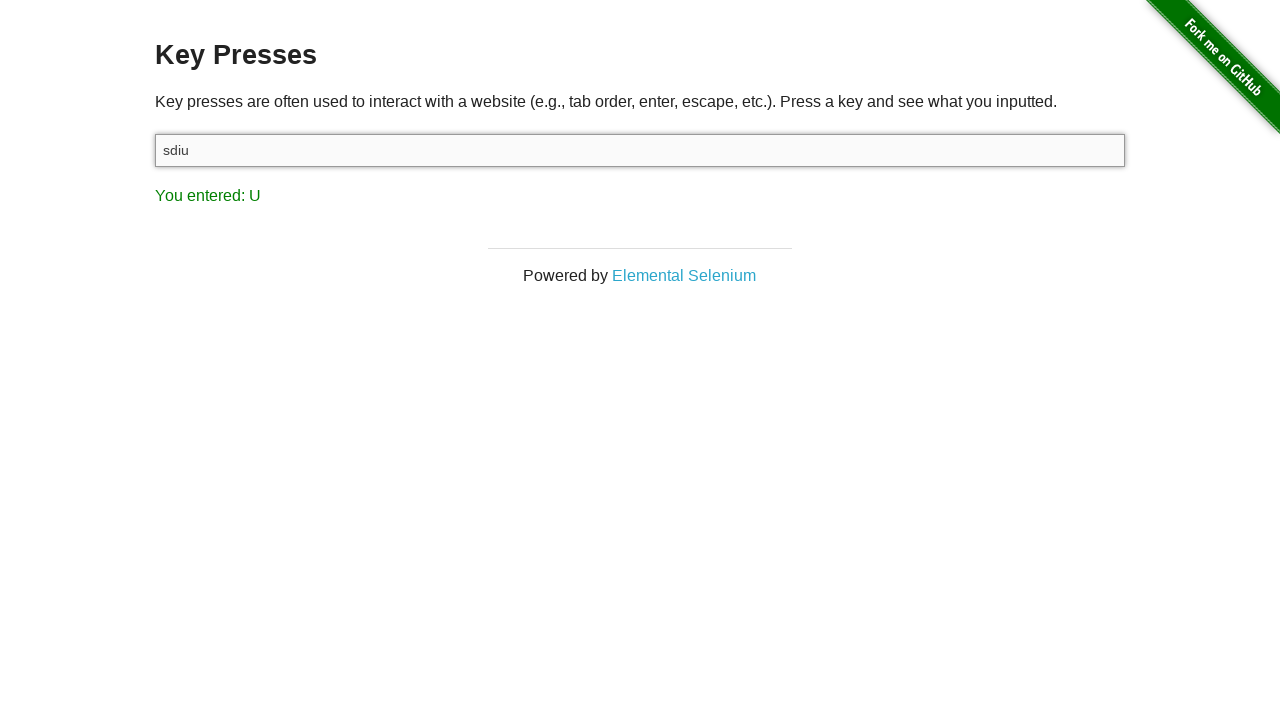

Focused on target element to prepare for key press on #target
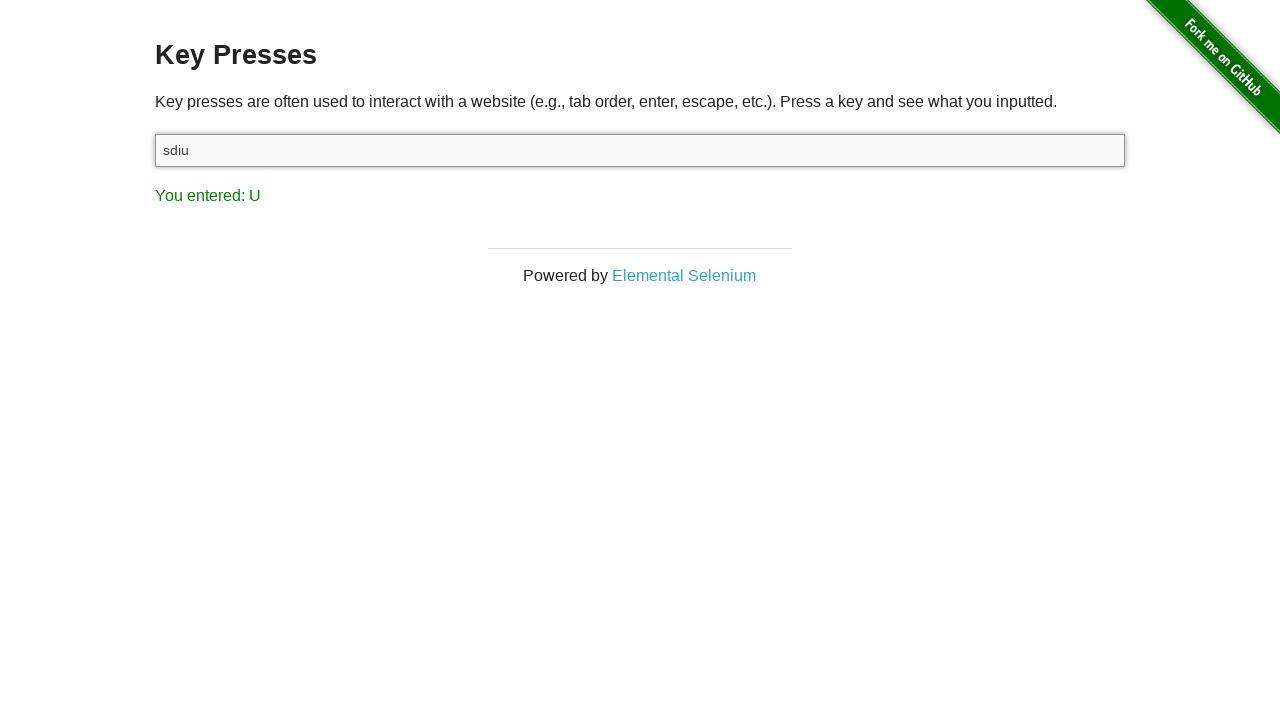

Pressed key 'j'
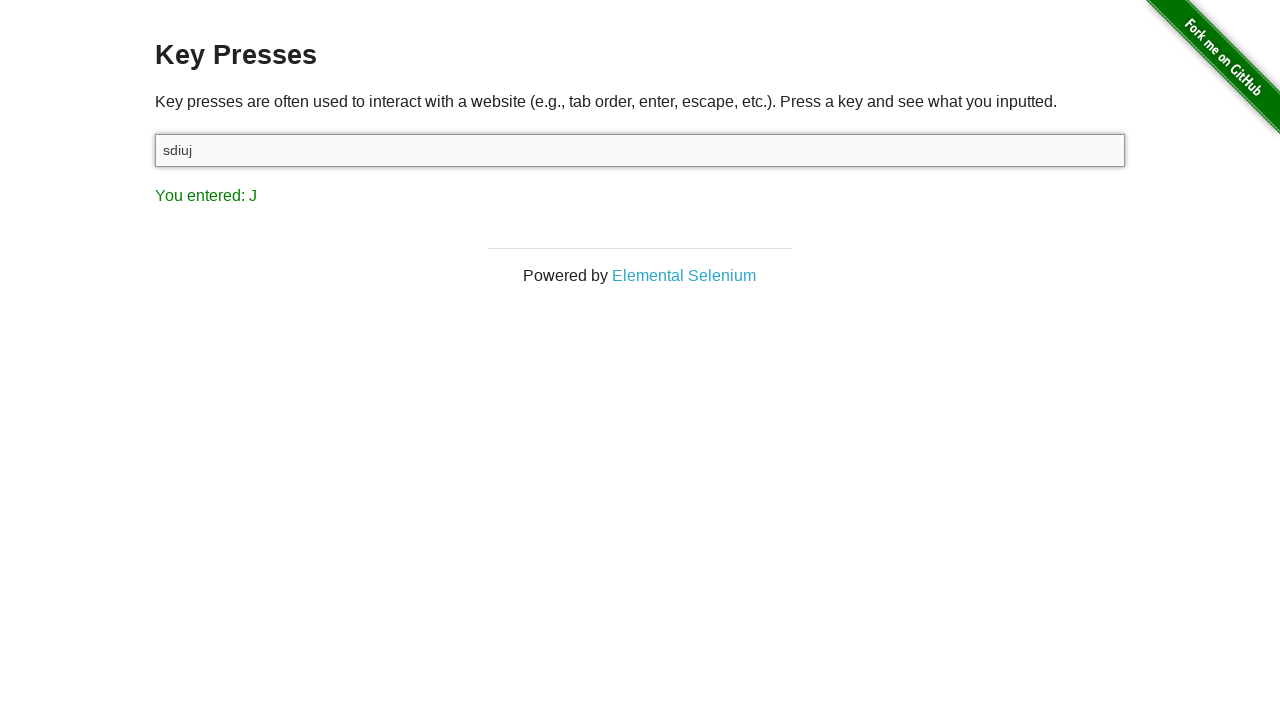

Retrieved detected key result: 'You entered: J'
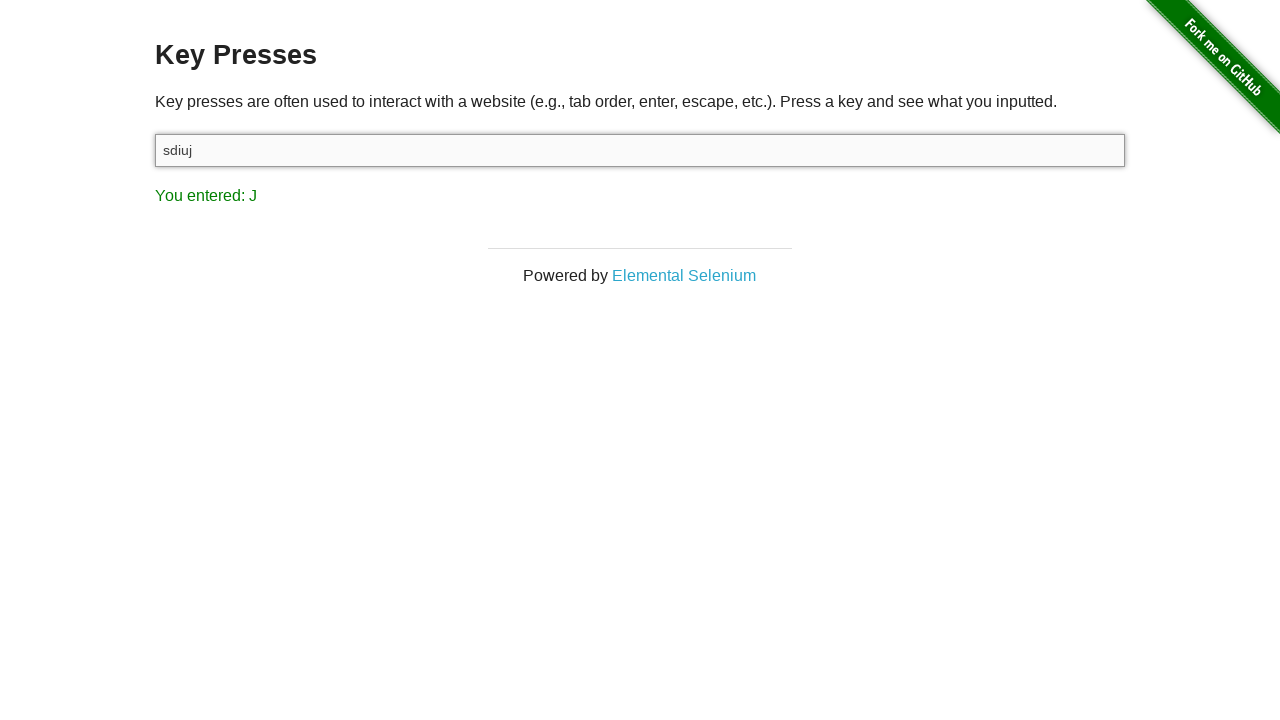

Focused on target element to prepare for key press on #target
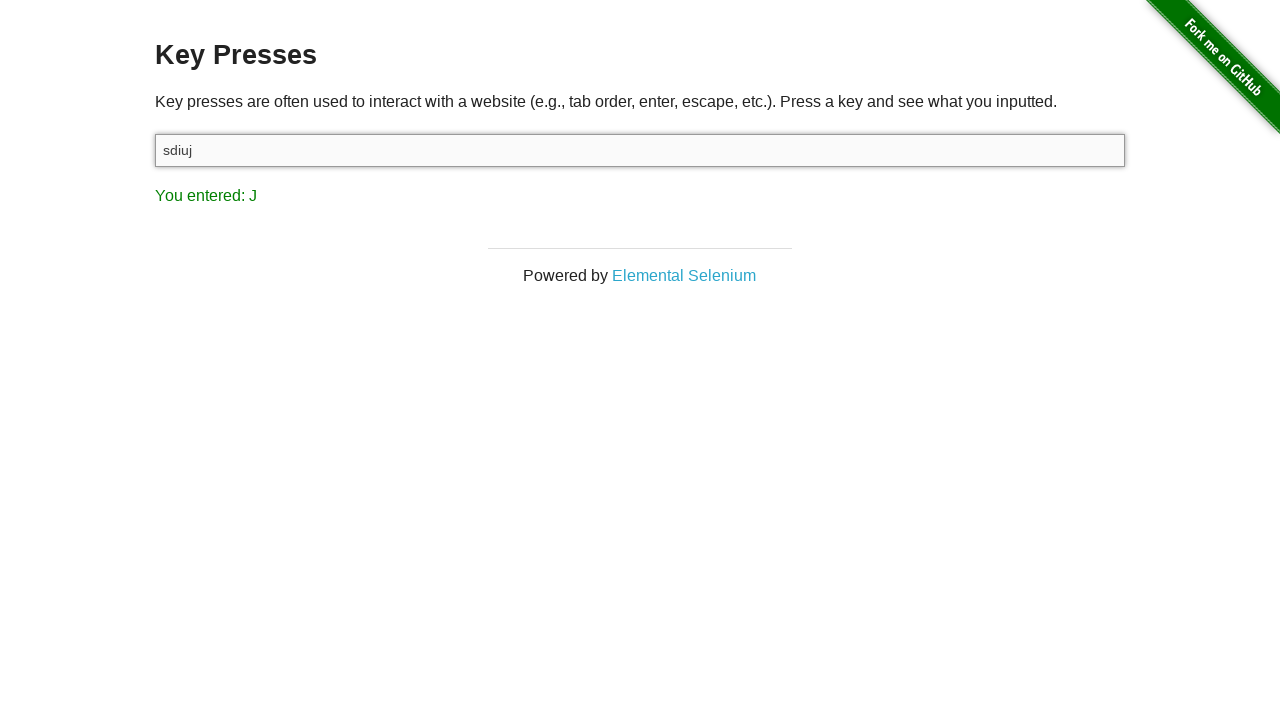

Pressed key 'o'
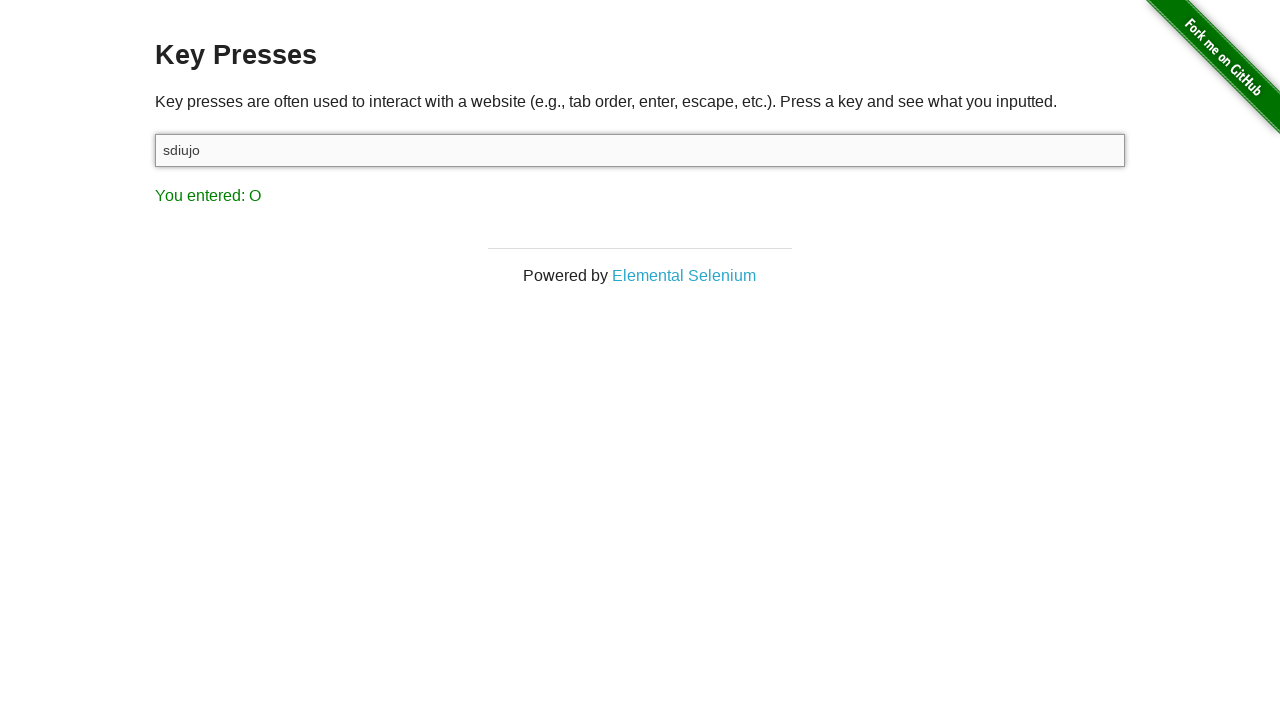

Retrieved detected key result: 'You entered: O'
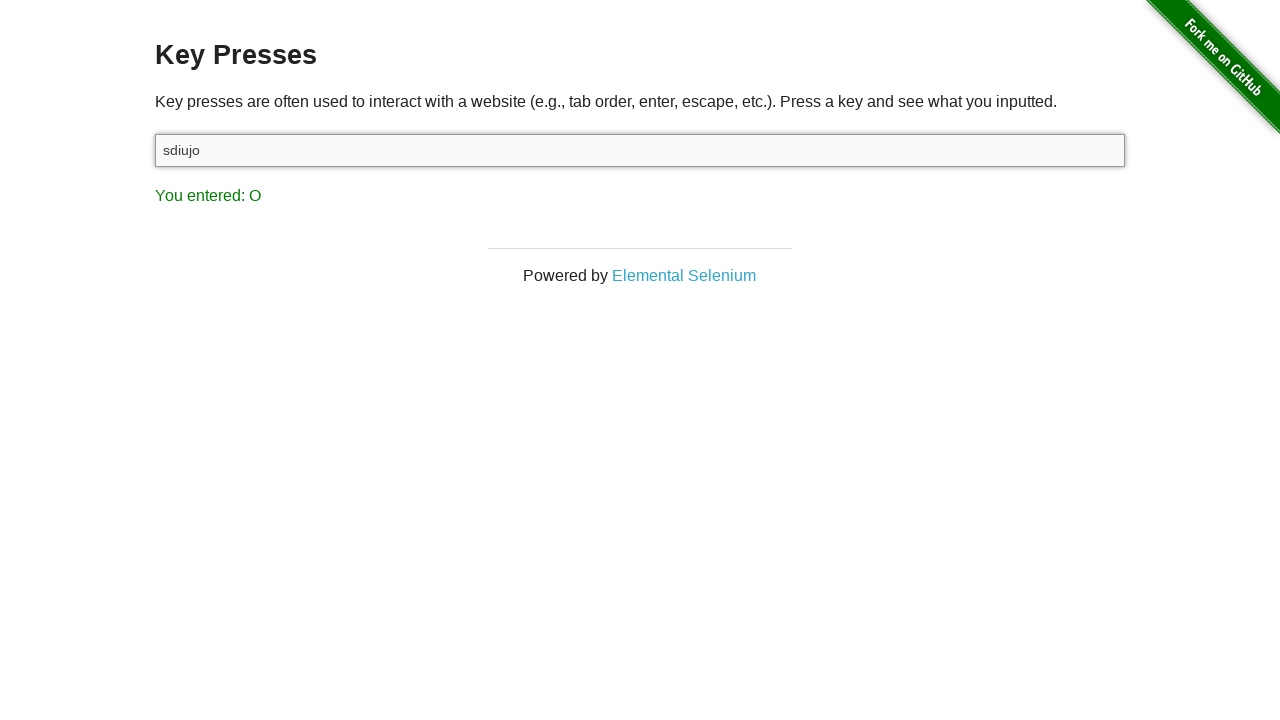

Focused on target element to prepare for key press on #target
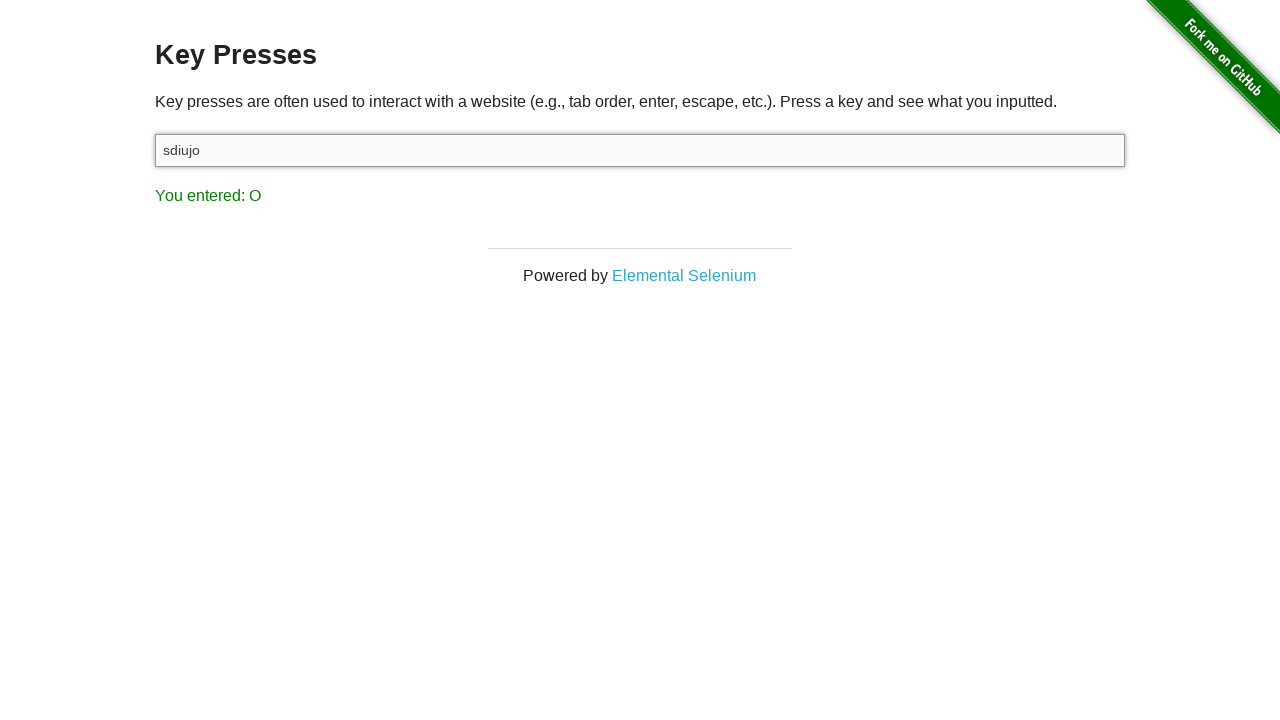

Pressed key 'w'
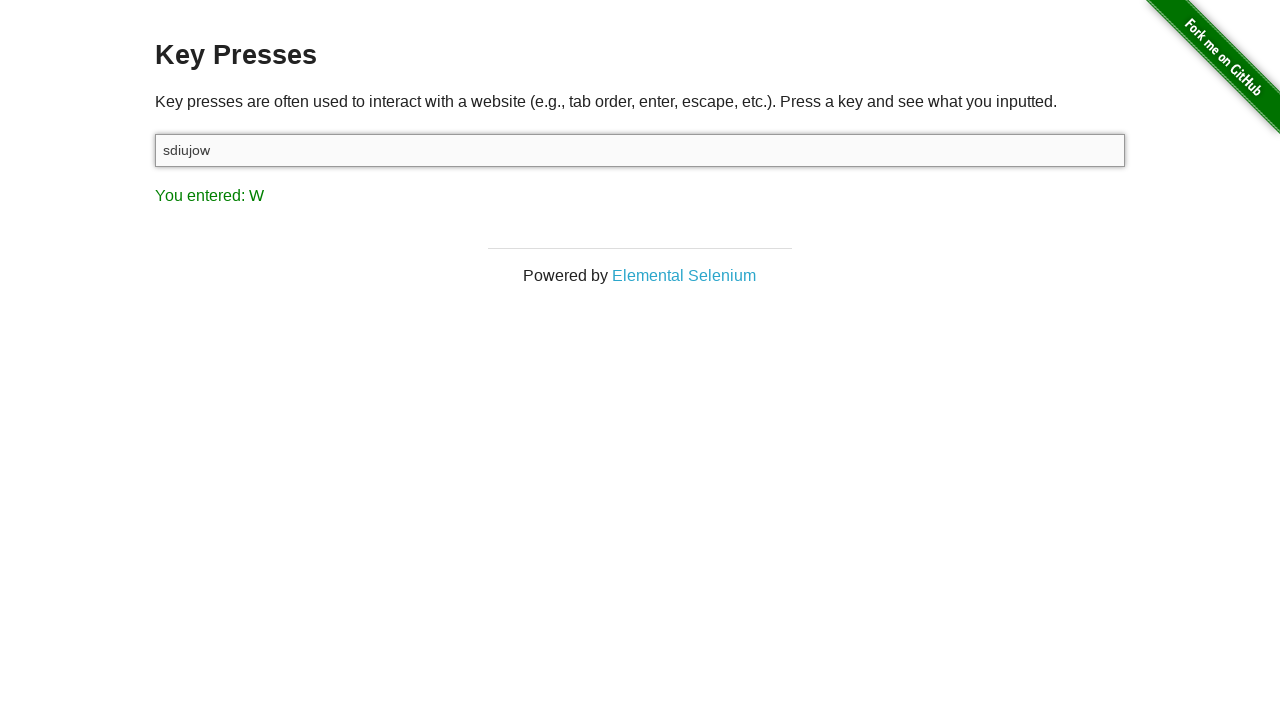

Retrieved detected key result: 'You entered: W'
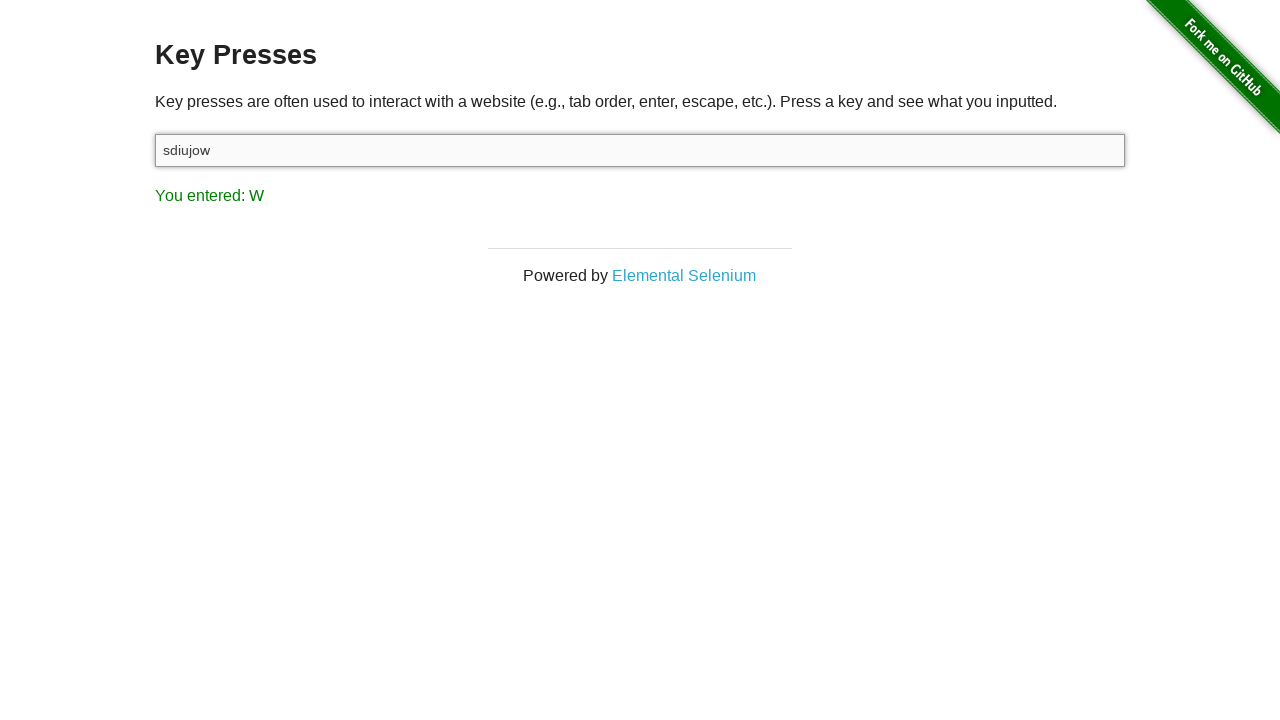

Focused on target element to prepare for key press on #target
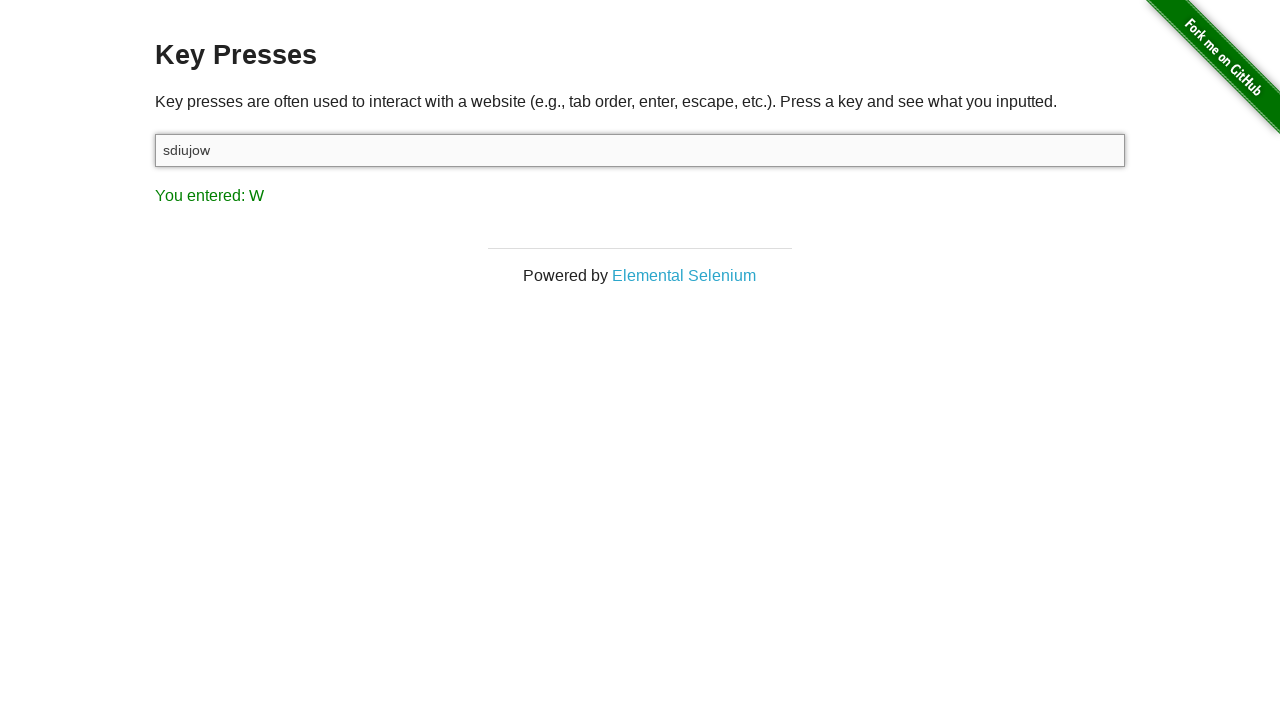

Pressed key 'i'
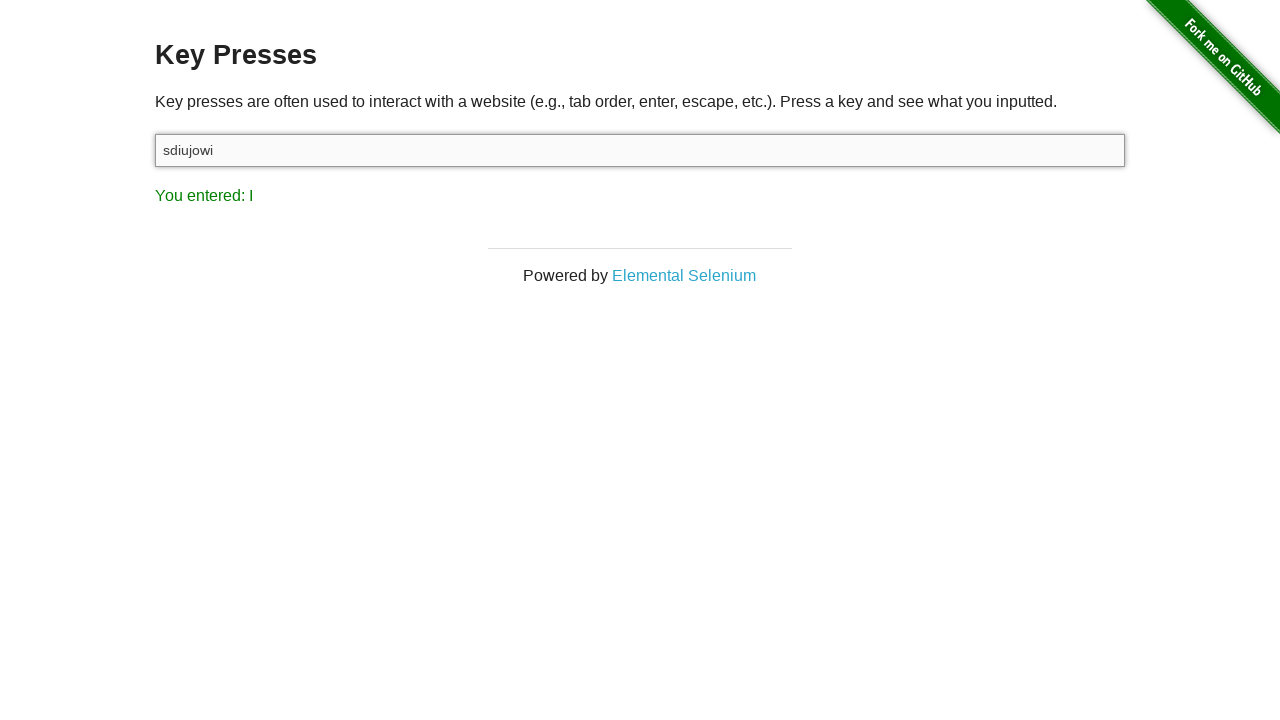

Retrieved detected key result: 'You entered: I'
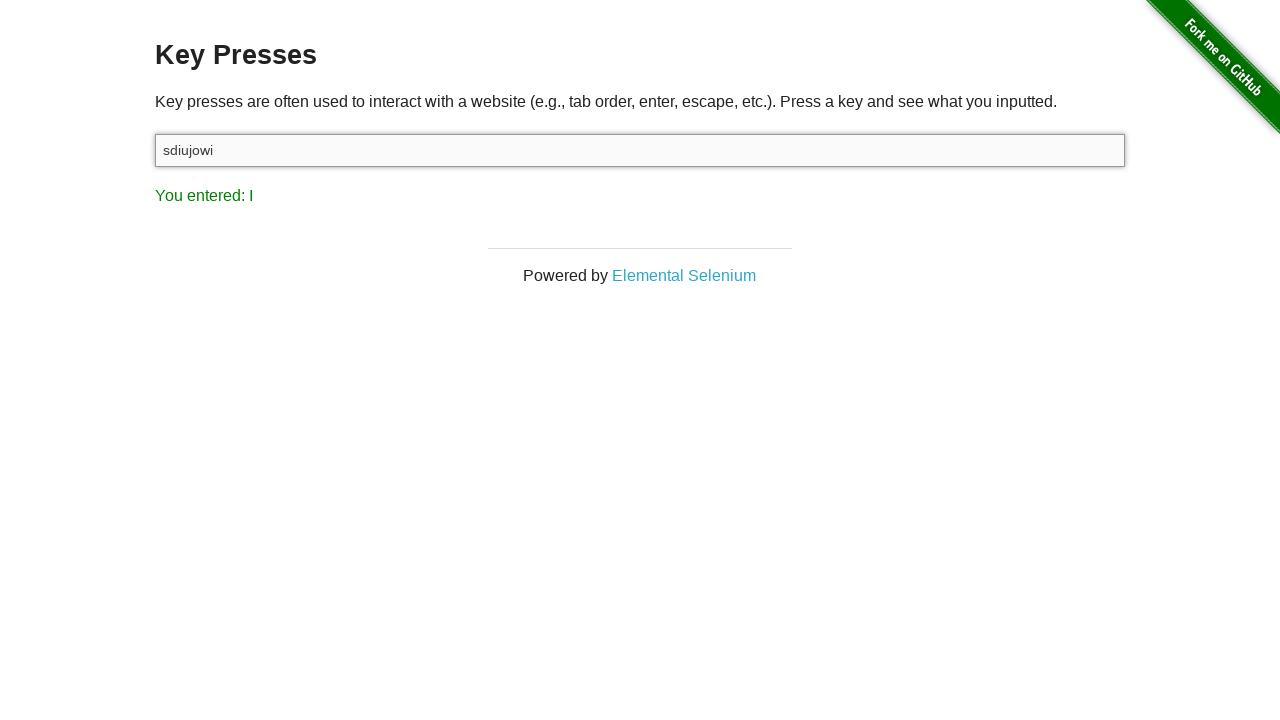

Focused on target element to prepare for key press on #target
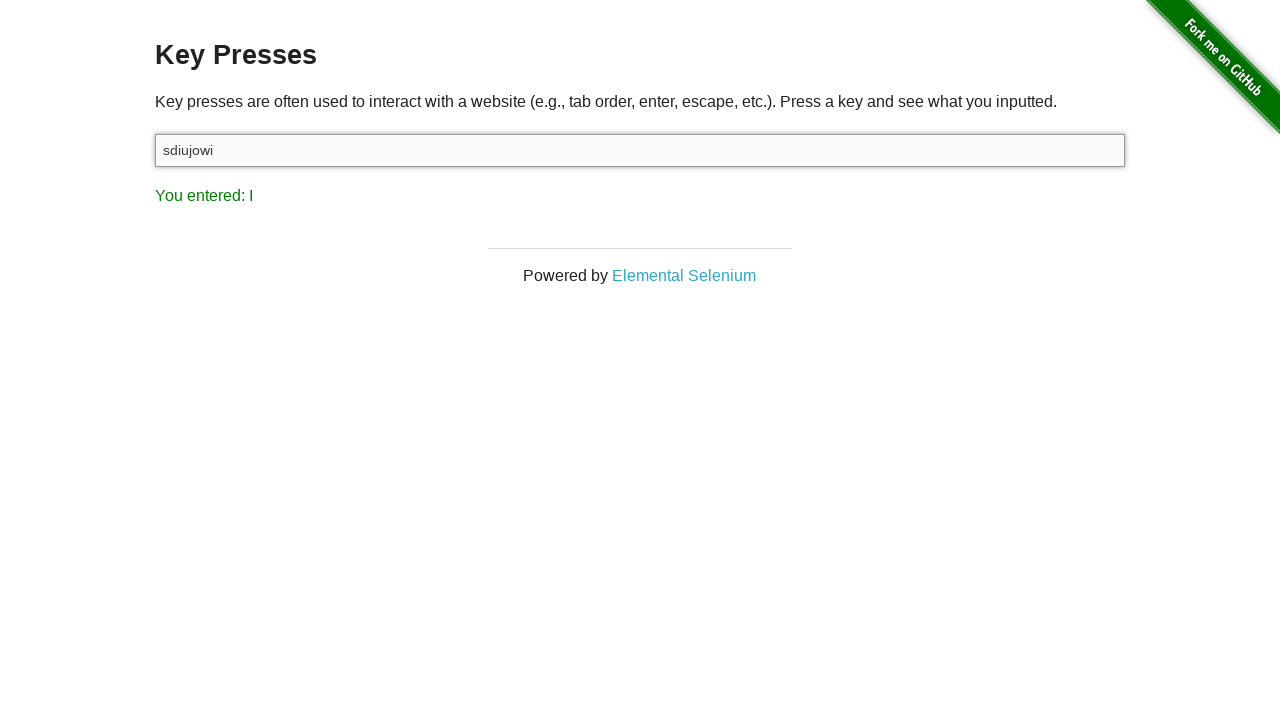

Pressed key 'j'
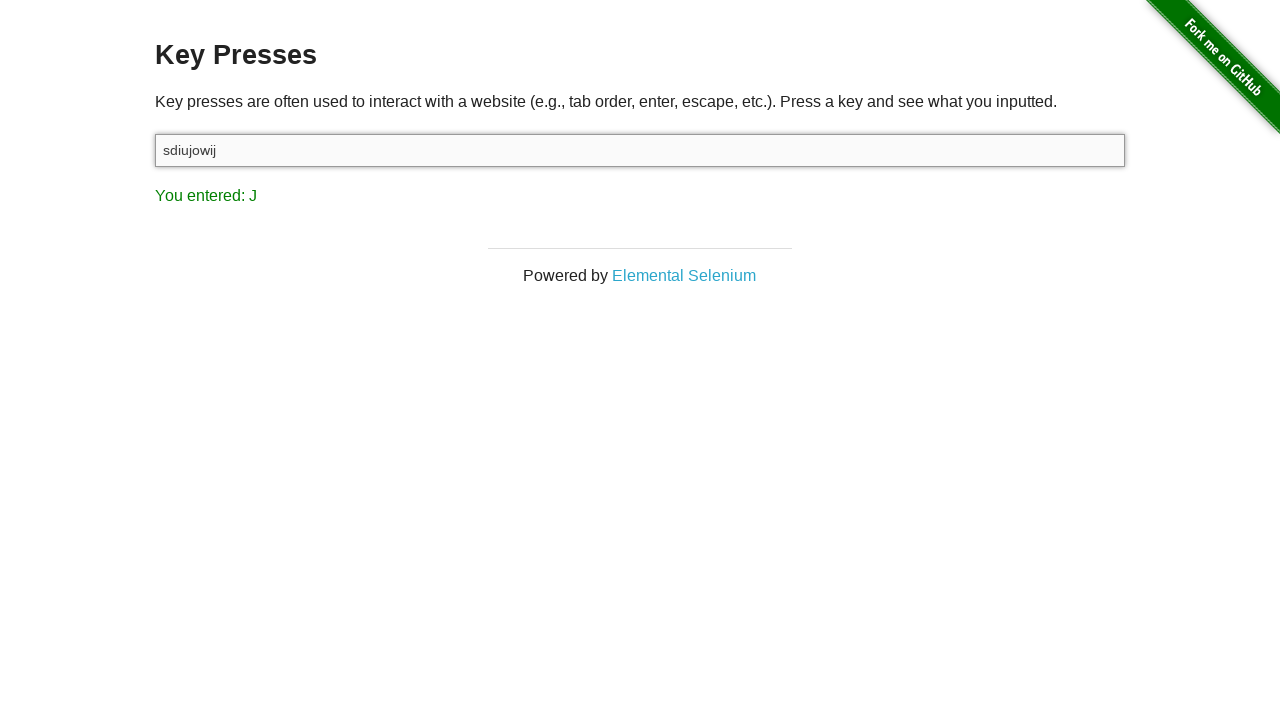

Retrieved detected key result: 'You entered: J'
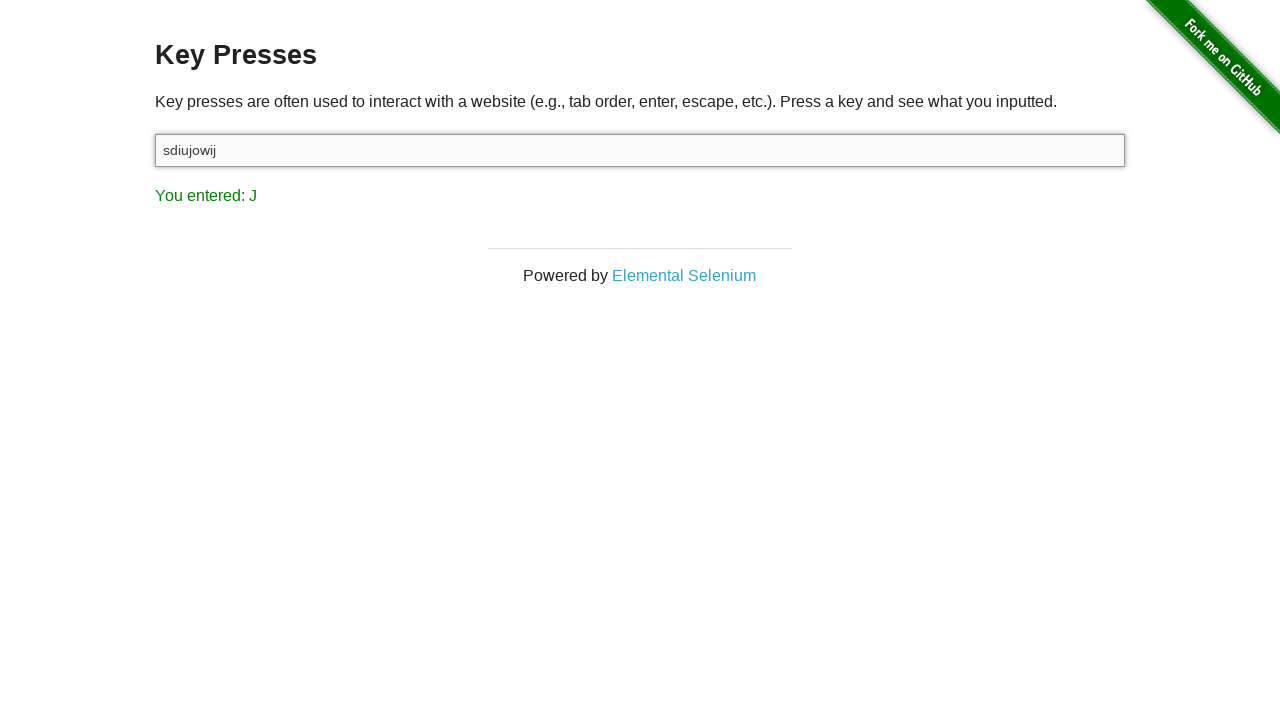

Focused on target element to prepare for key press on #target
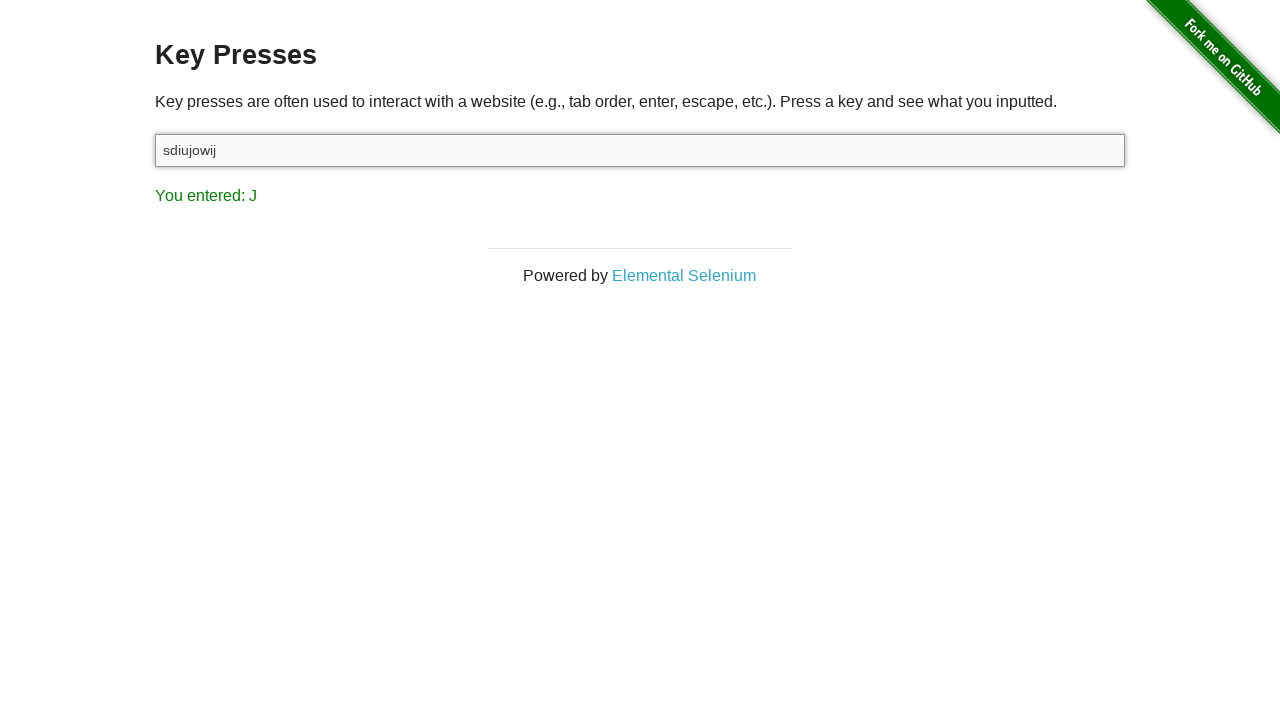

Pressed key 'd'
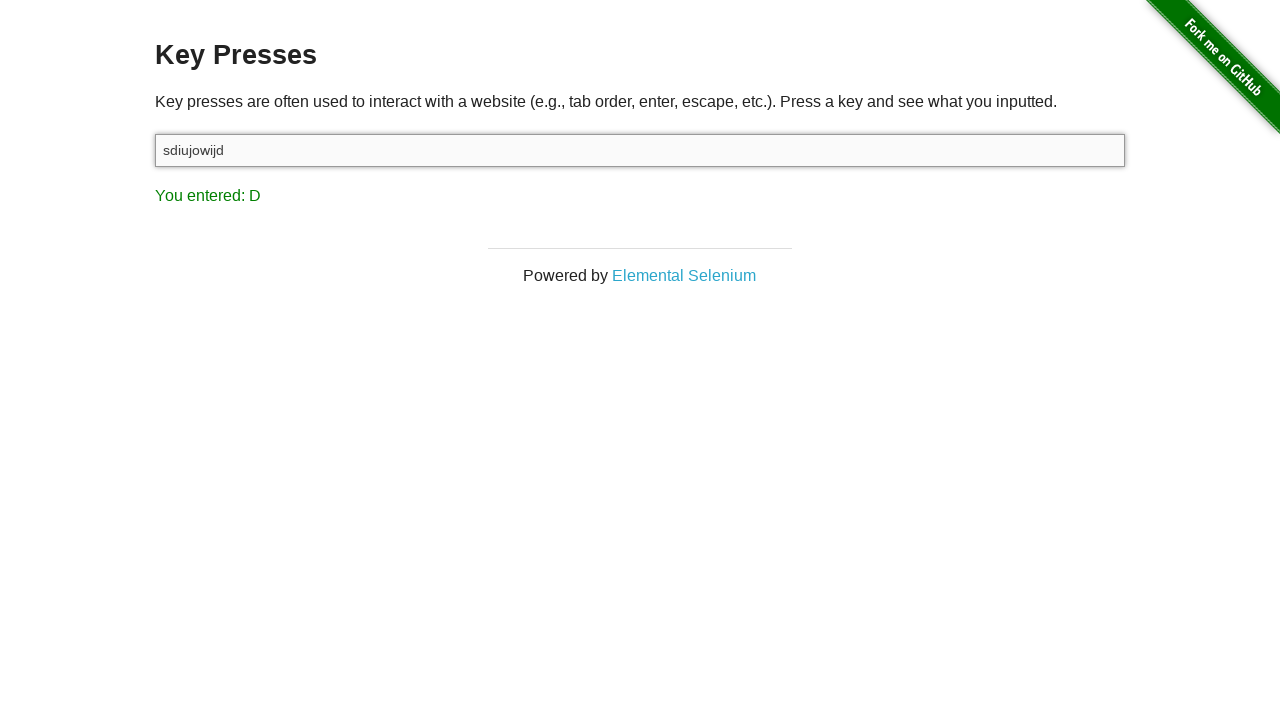

Retrieved detected key result: 'You entered: D'
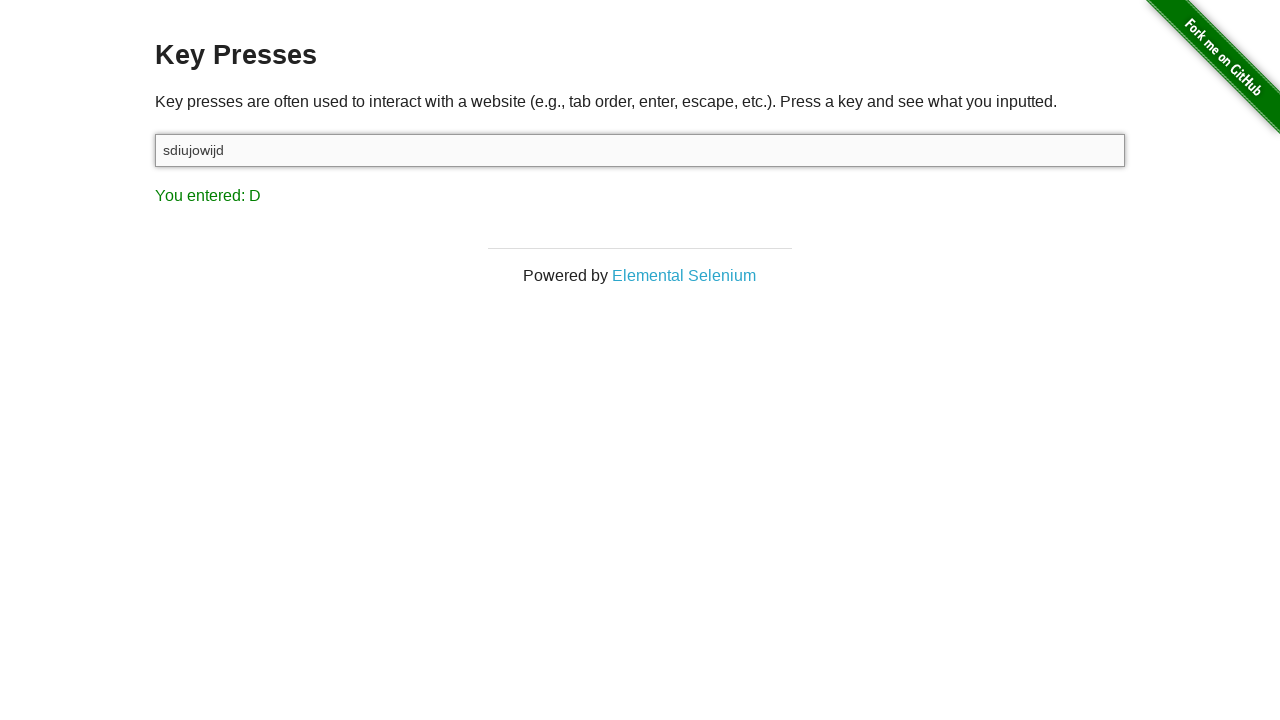

Focused on target element to prepare for key press on #target
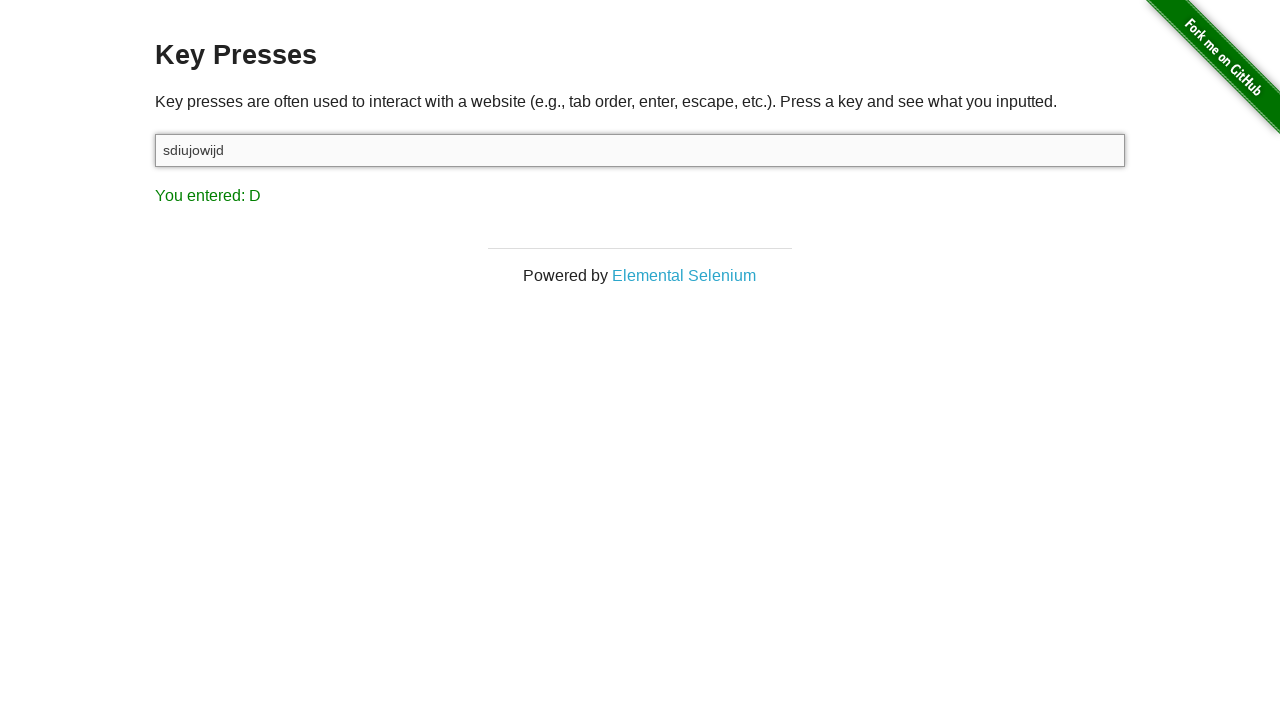

Pressed key 'p'
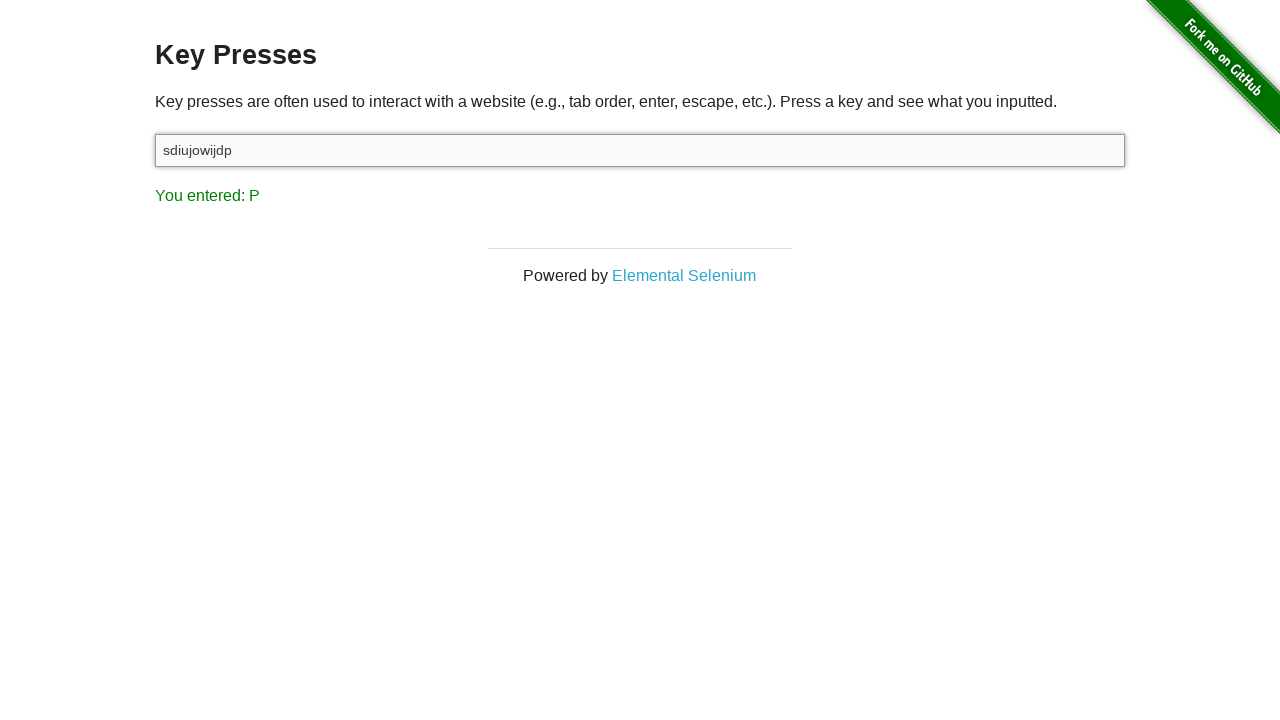

Retrieved detected key result: 'You entered: P'
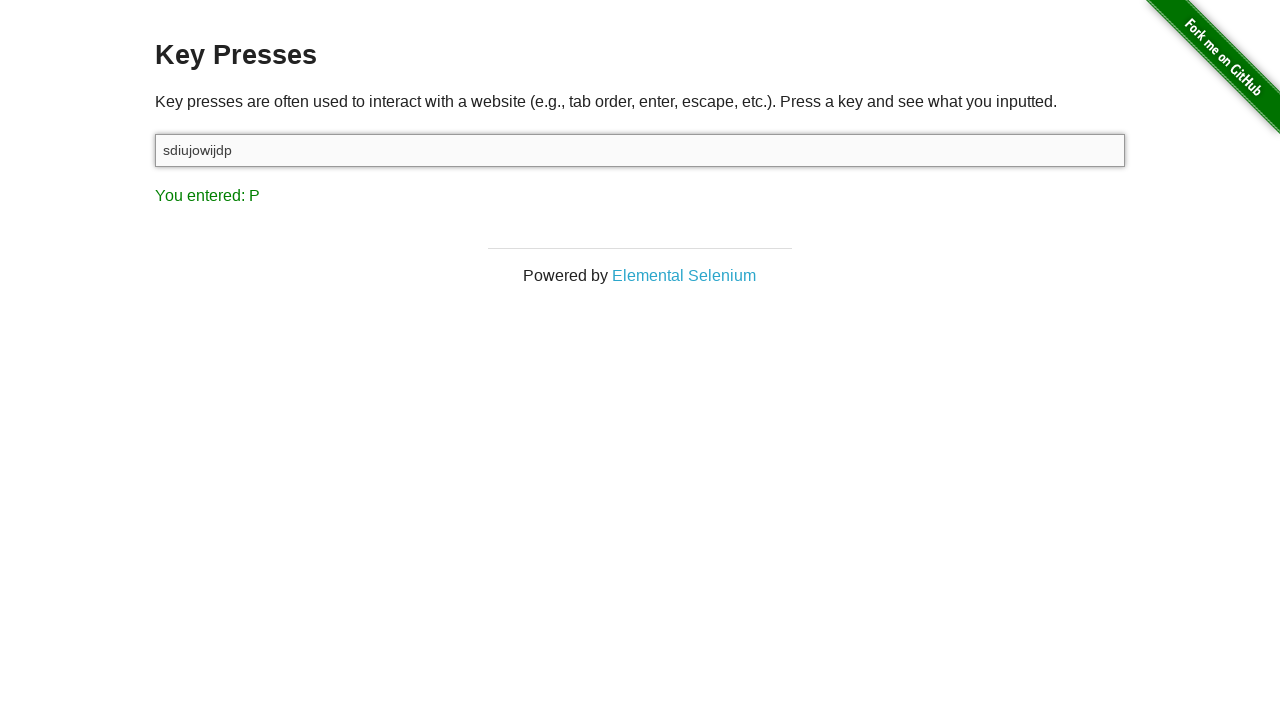

Focused on target element to prepare for key press on #target
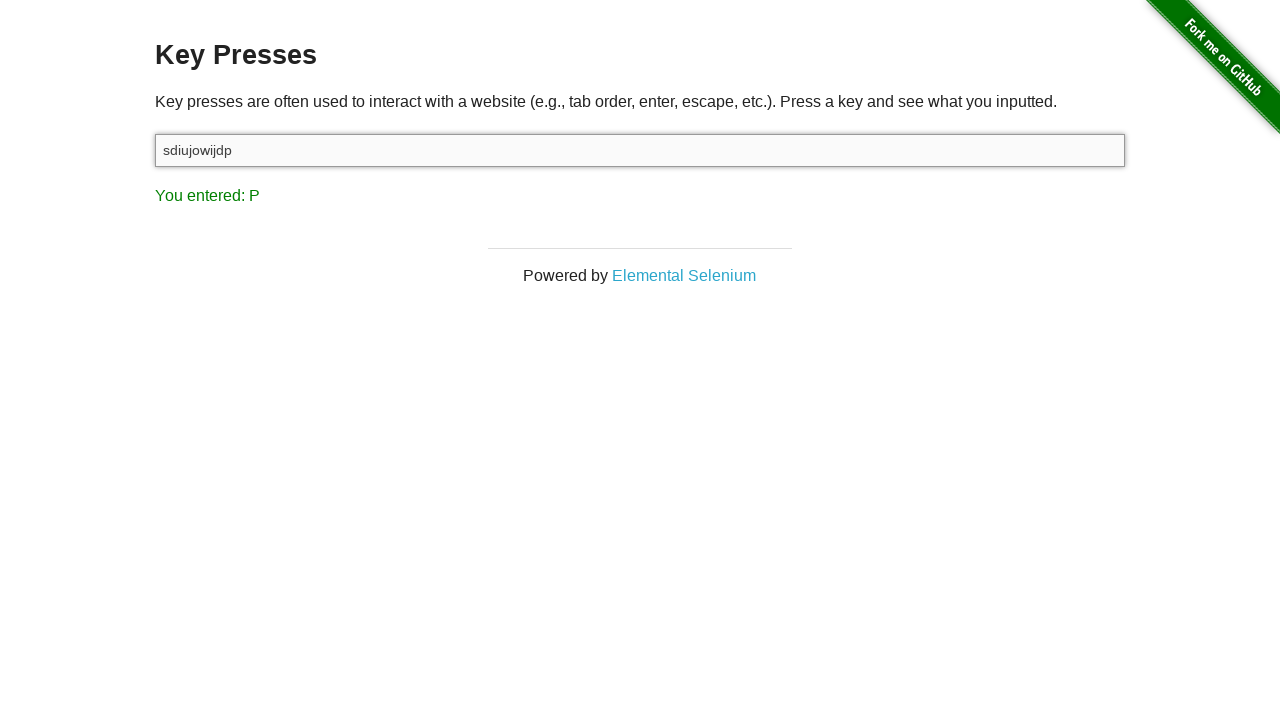

Pressed key 'q'
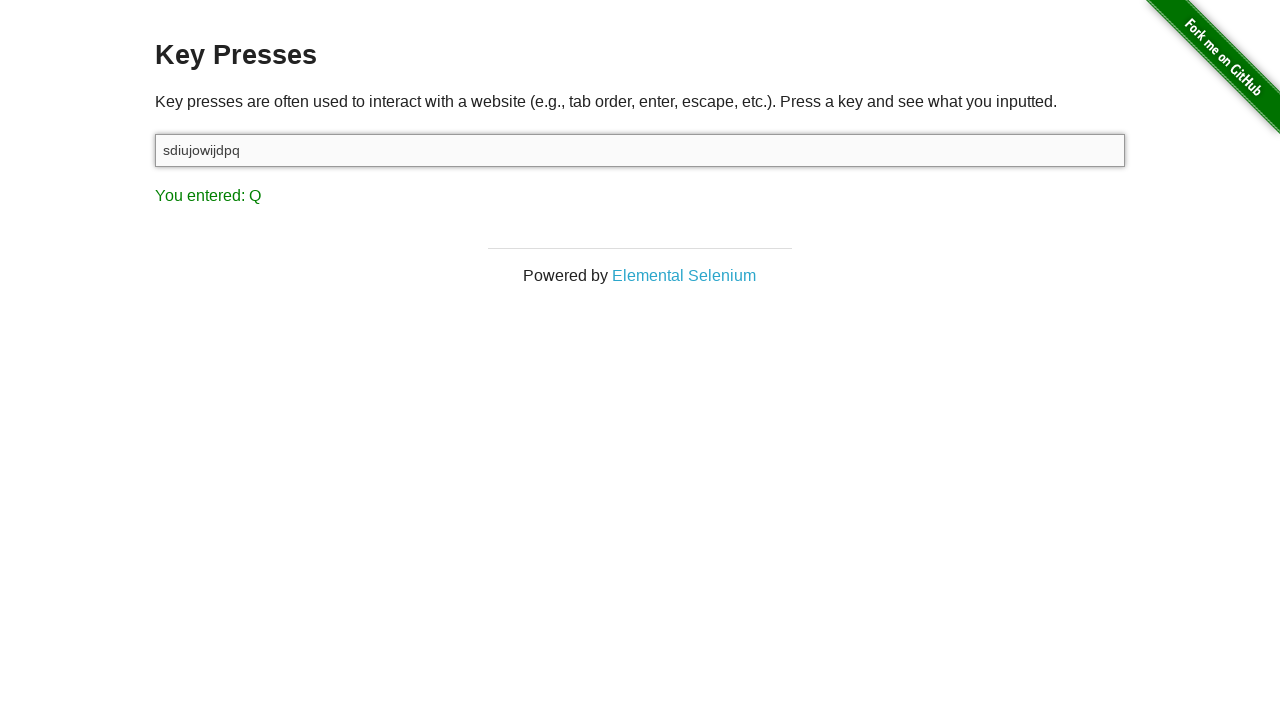

Retrieved detected key result: 'You entered: Q'
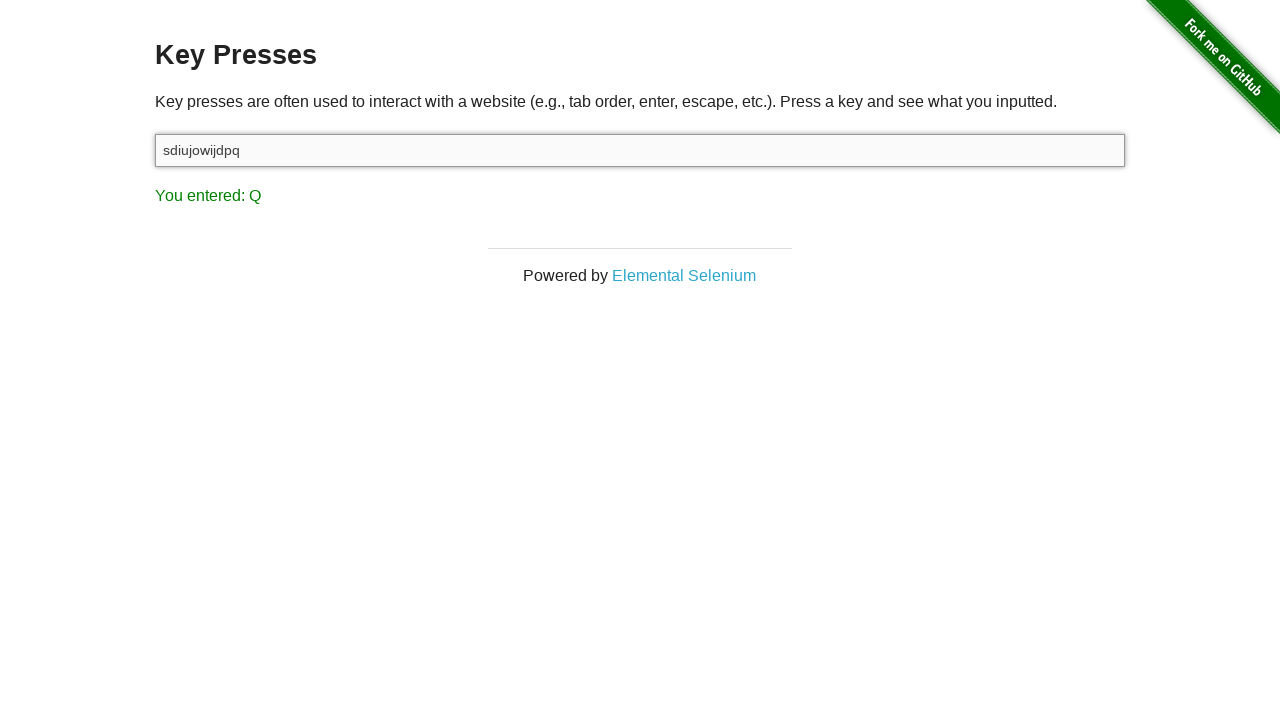

Focused on target element to prepare for key press on #target
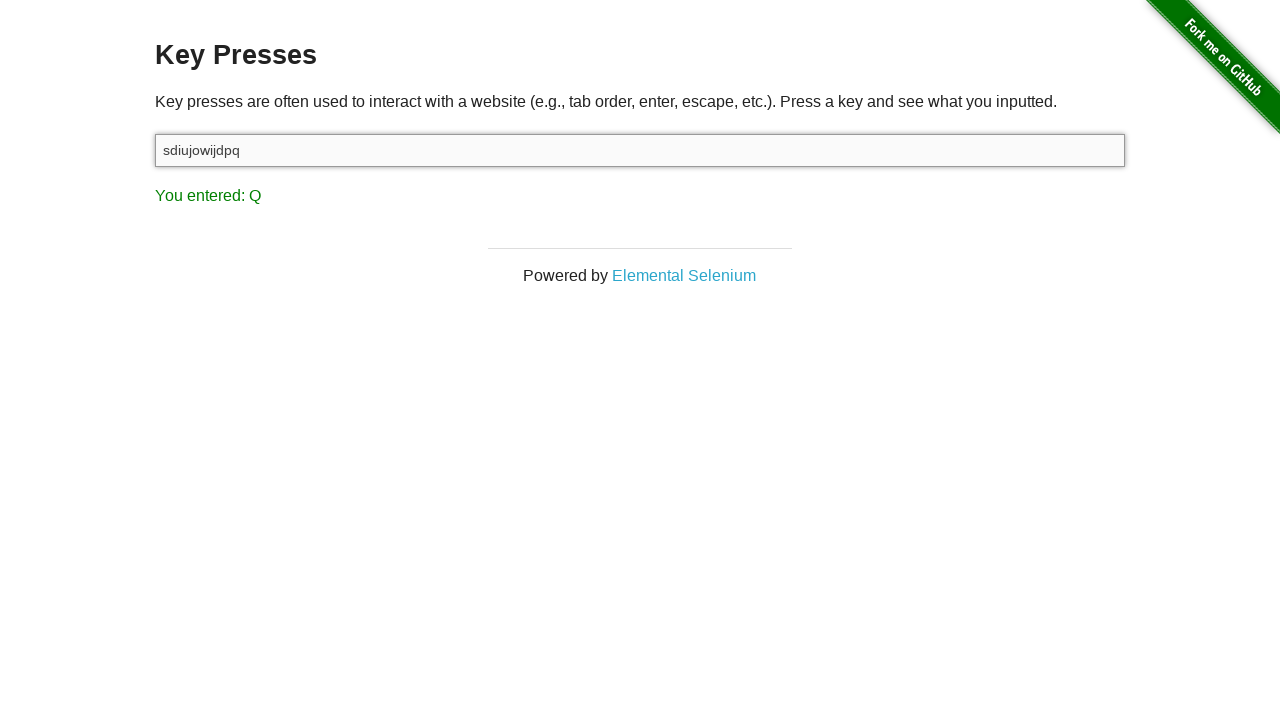

Pressed key 'o'
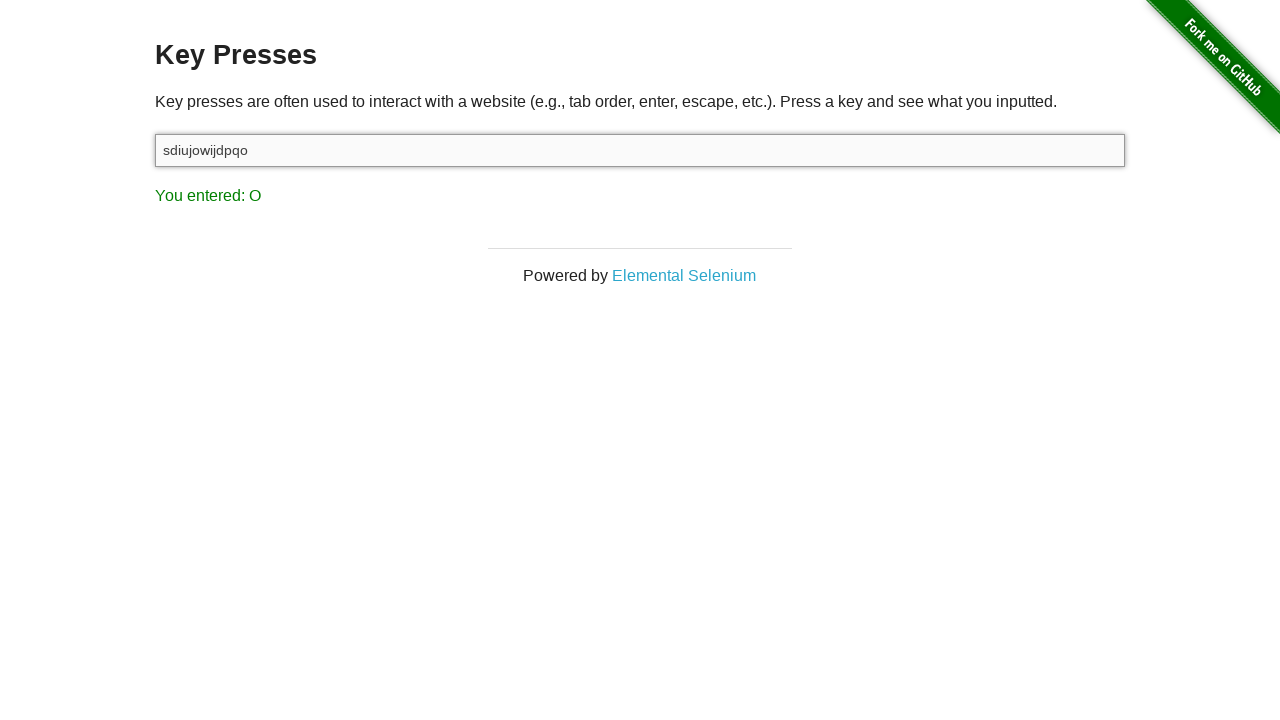

Retrieved detected key result: 'You entered: O'
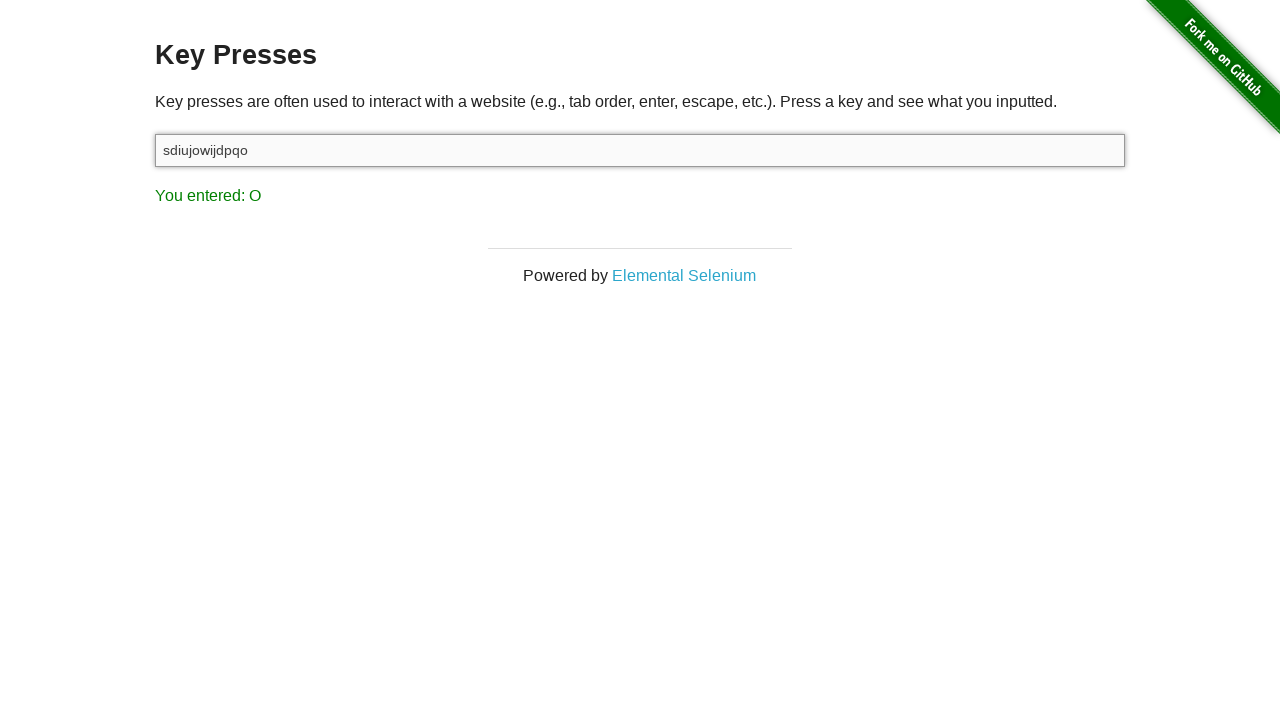

Focused on target element to prepare for key press on #target
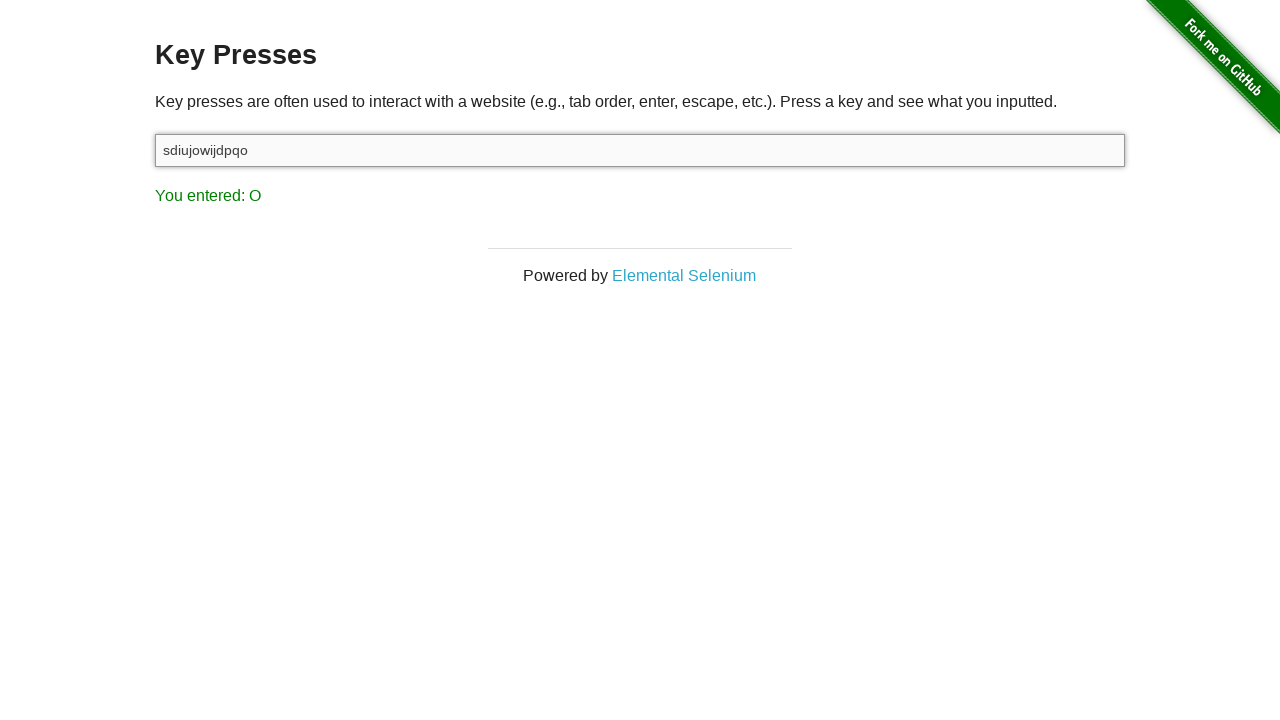

Pressed key 'w'
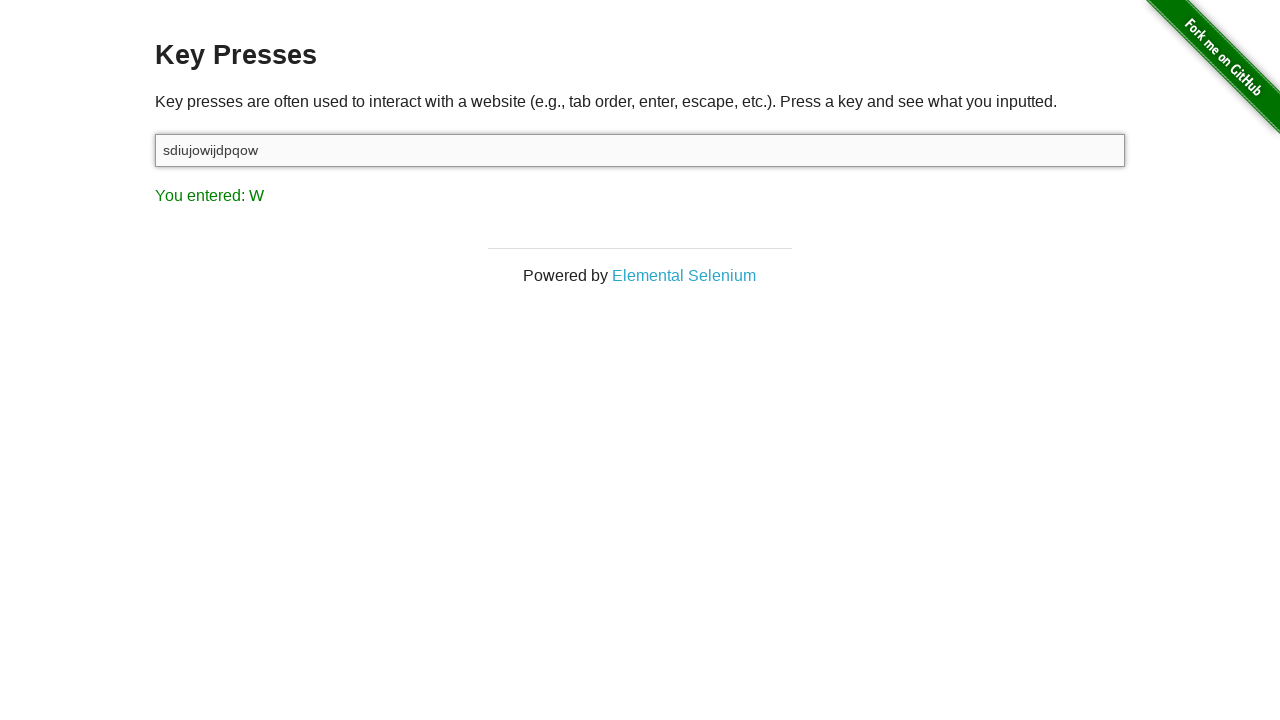

Retrieved detected key result: 'You entered: W'
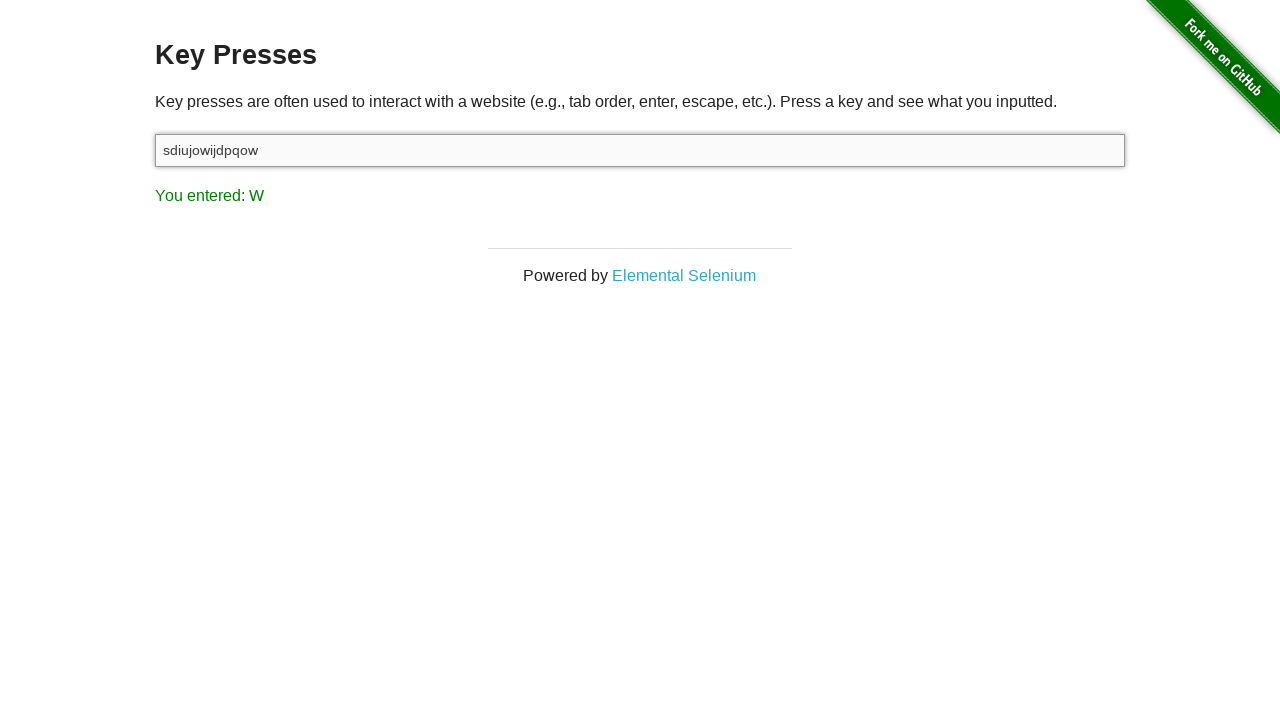

Verified all keys detected correctly: 'SDIUJOWIJDPQOW' matches expected 'SDIUJOWIJDPQOW'
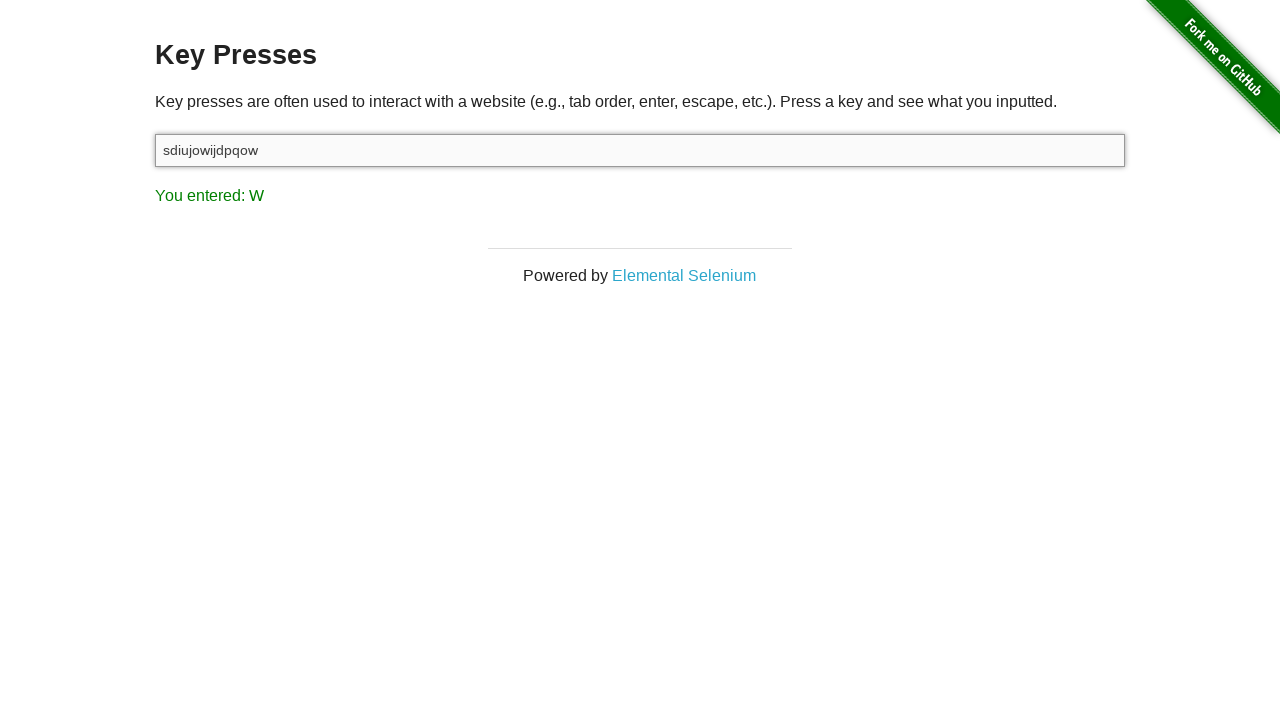

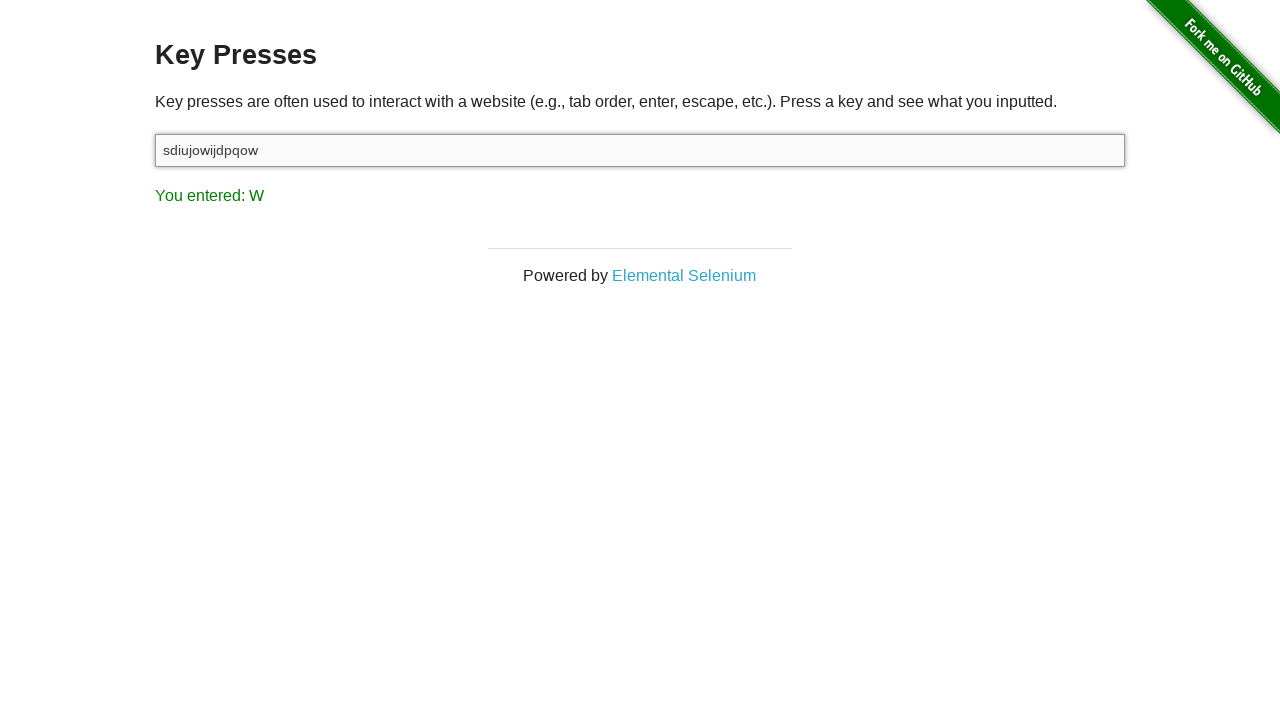